Tests infinite scroll functionality by using JavaScript to scroll 750 pixels down 10 times, then 750 pixels up 10 times on an infinite scroll page.

Starting URL: https://practice.cydeo.com/infinite_scroll

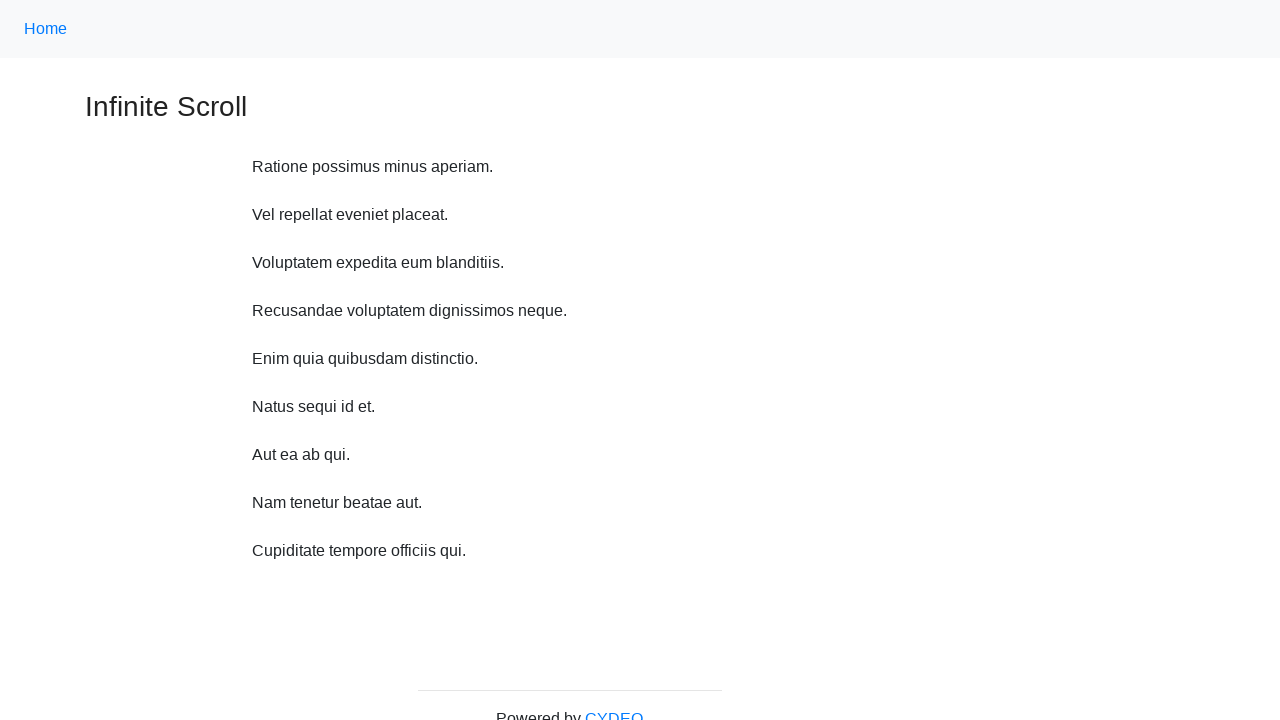

Waited 1 second before scrolling down
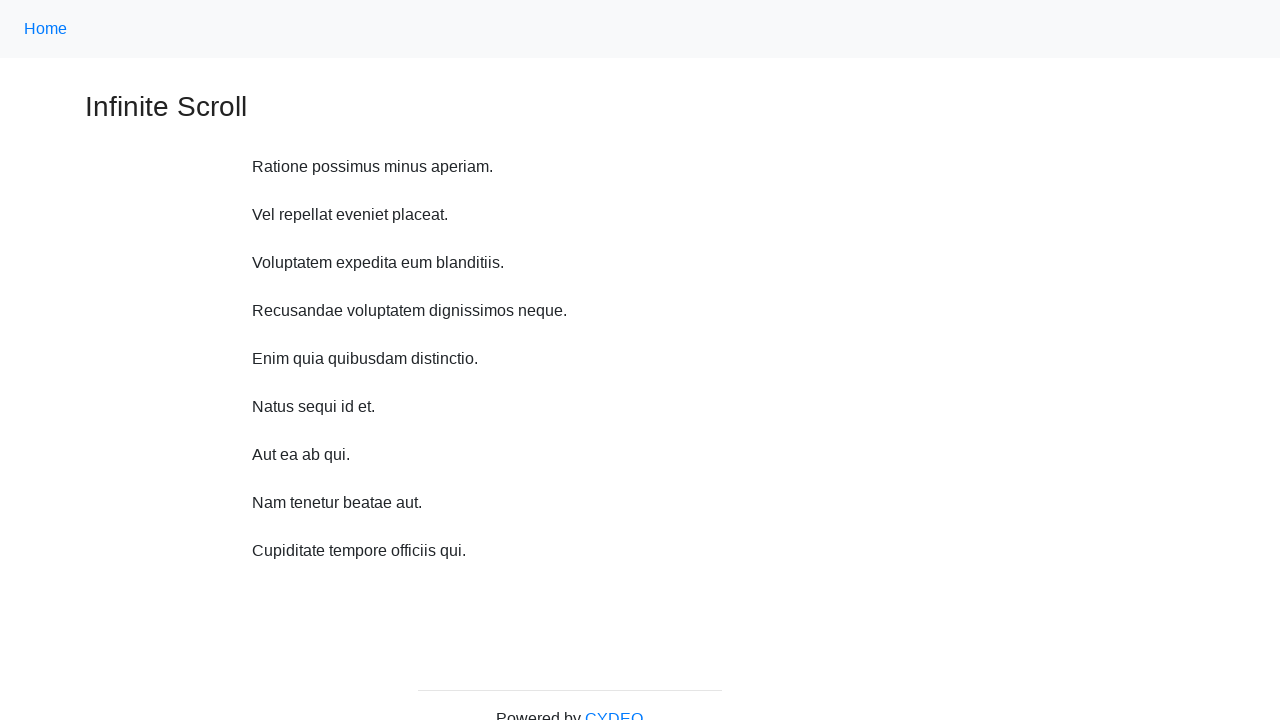

Scrolled down 750 pixels (iteration 1/10)
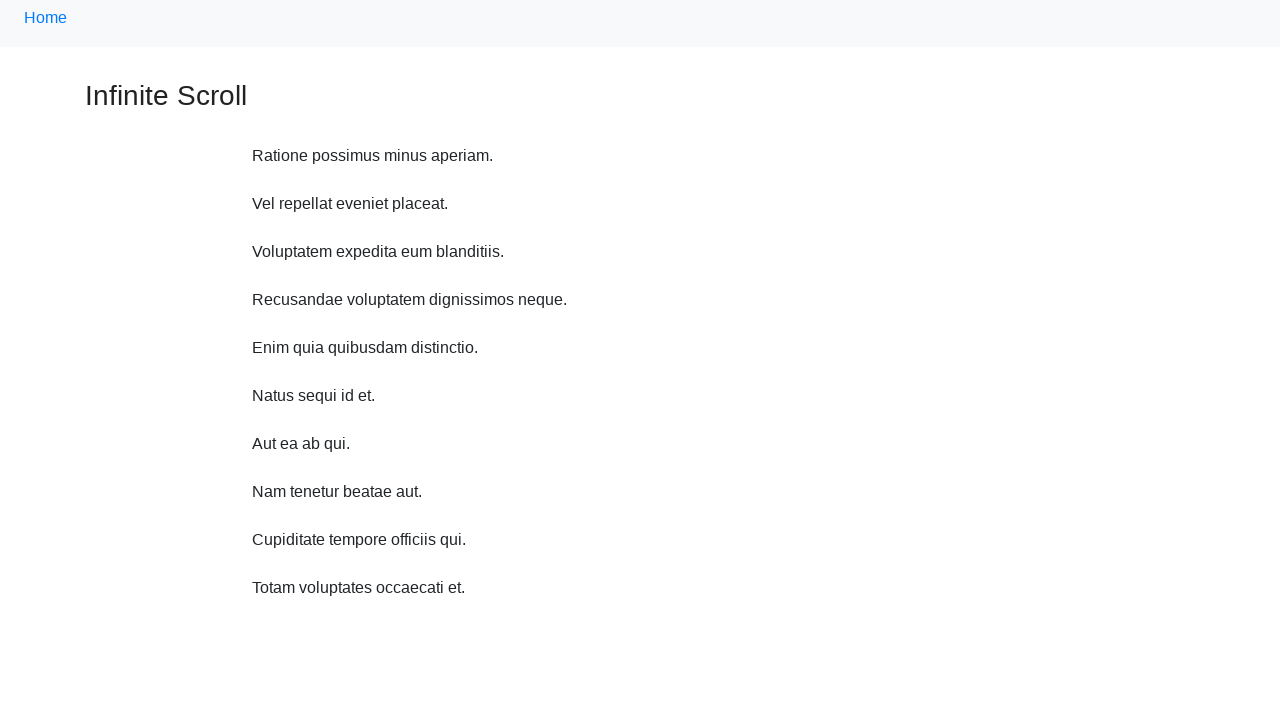

Waited 1 second before scrolling down
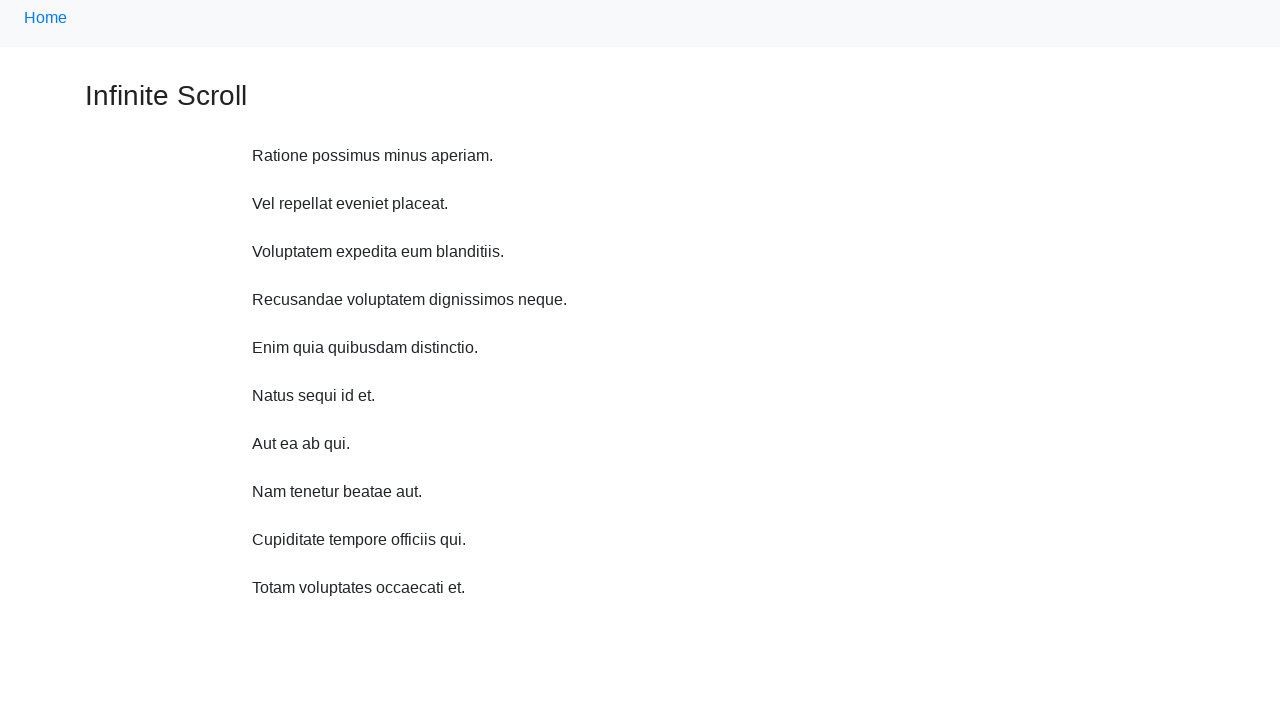

Scrolled down 750 pixels (iteration 2/10)
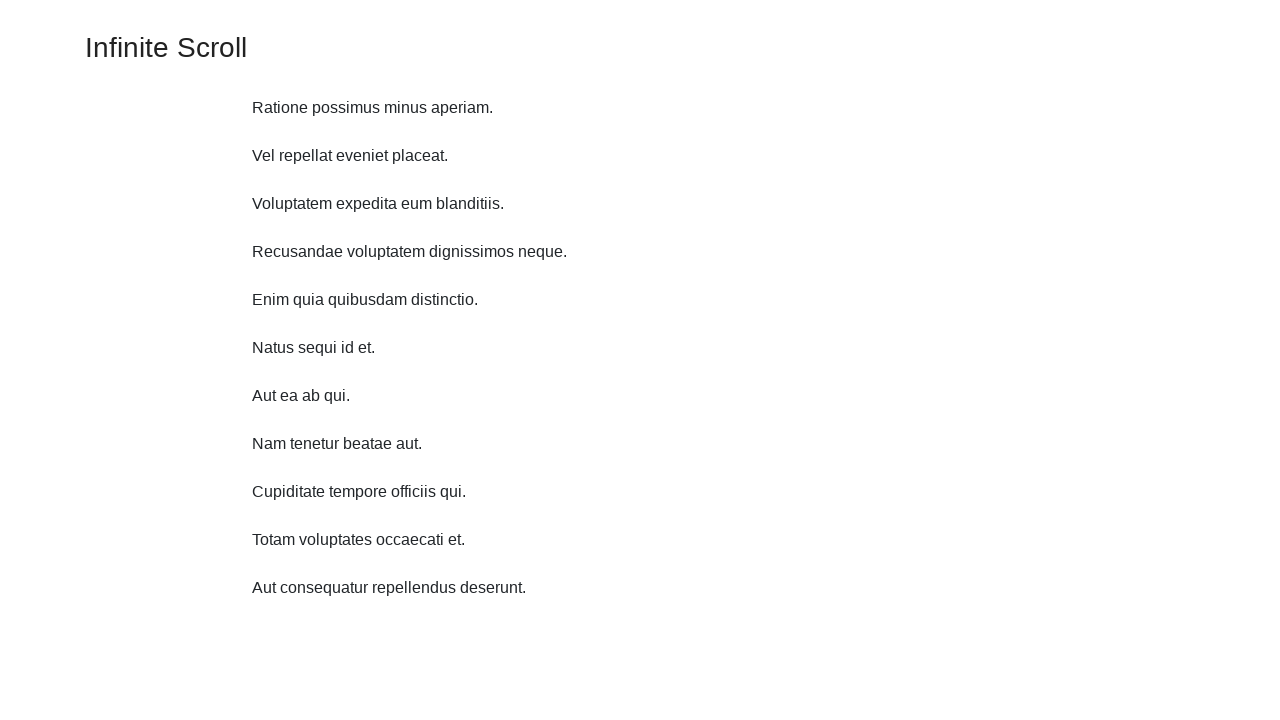

Waited 1 second before scrolling down
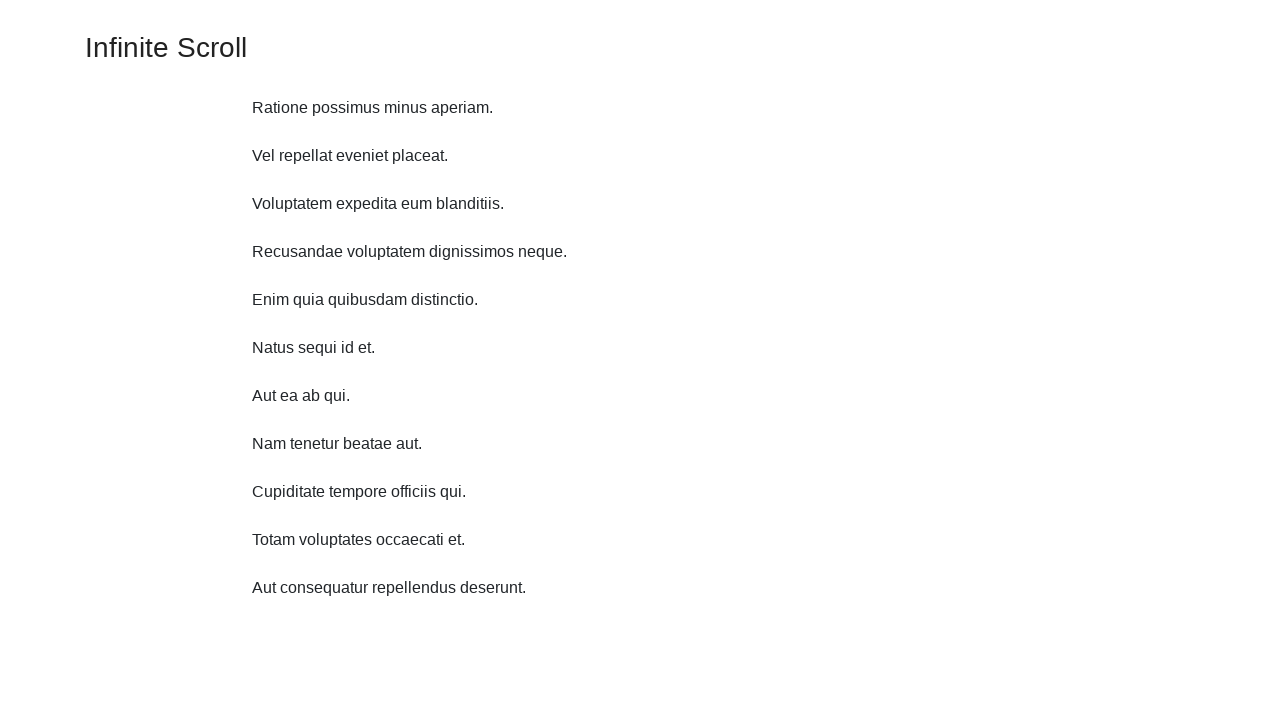

Scrolled down 750 pixels (iteration 3/10)
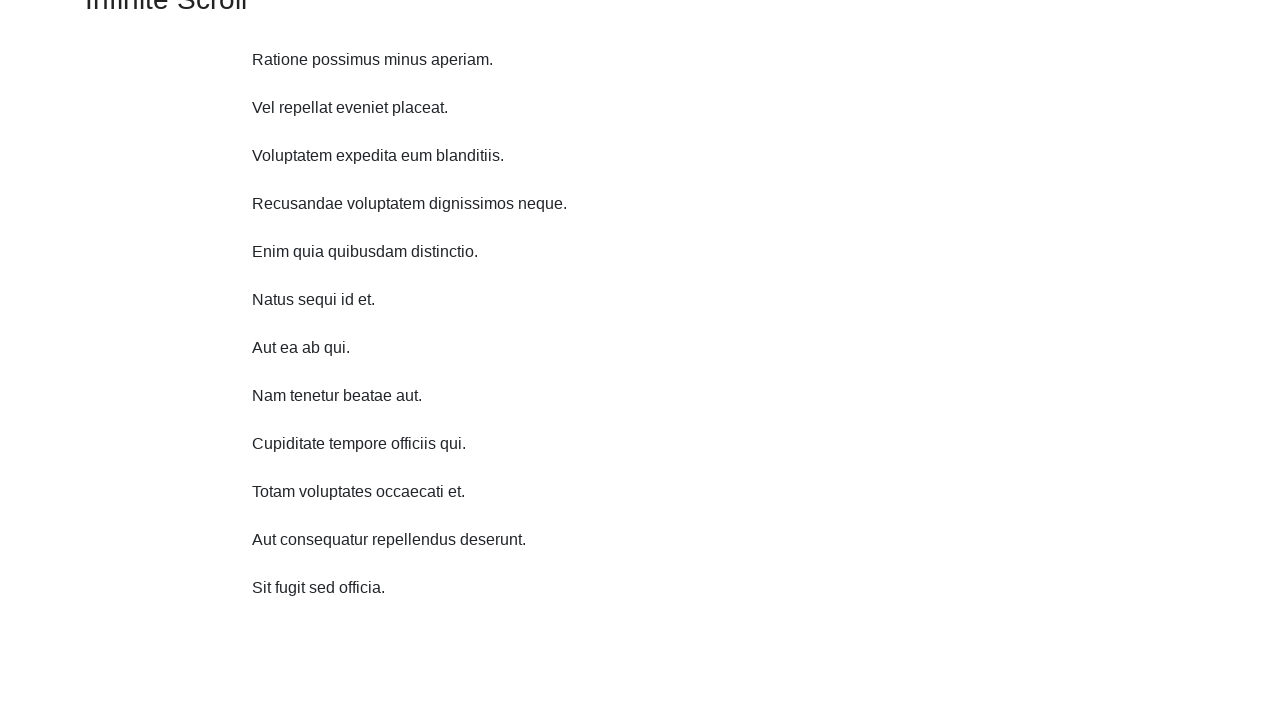

Waited 1 second before scrolling down
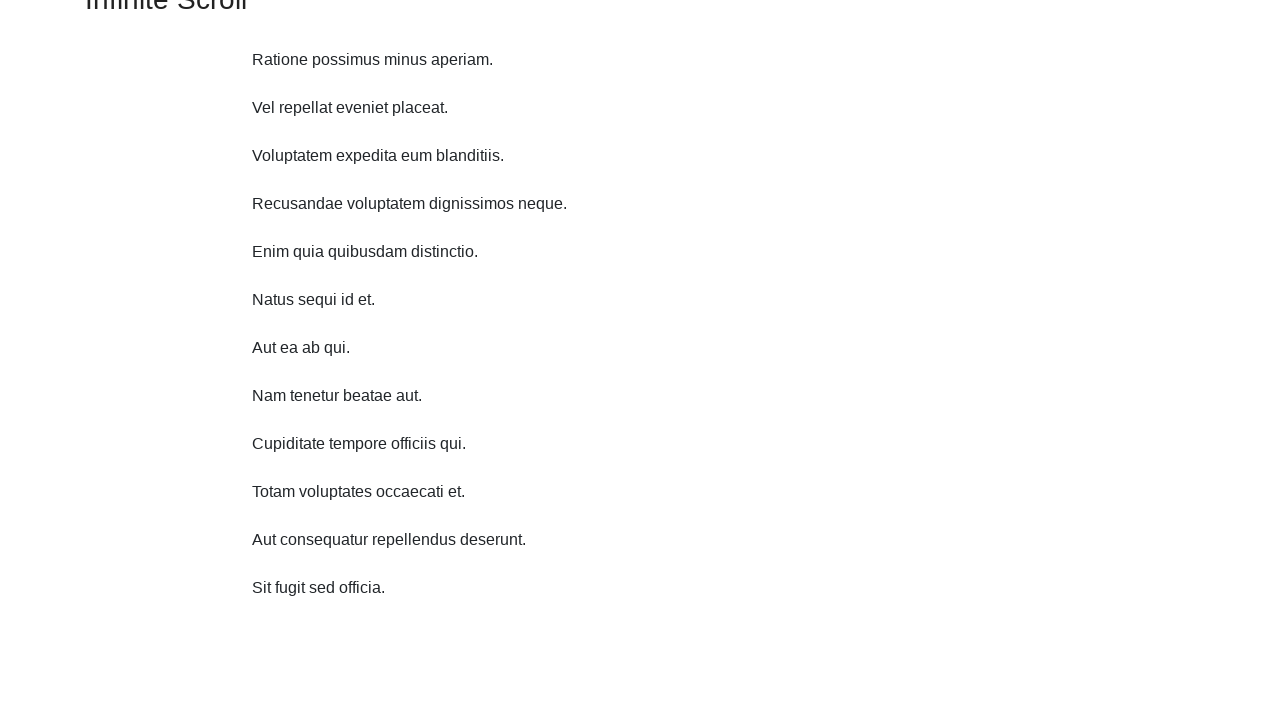

Scrolled down 750 pixels (iteration 4/10)
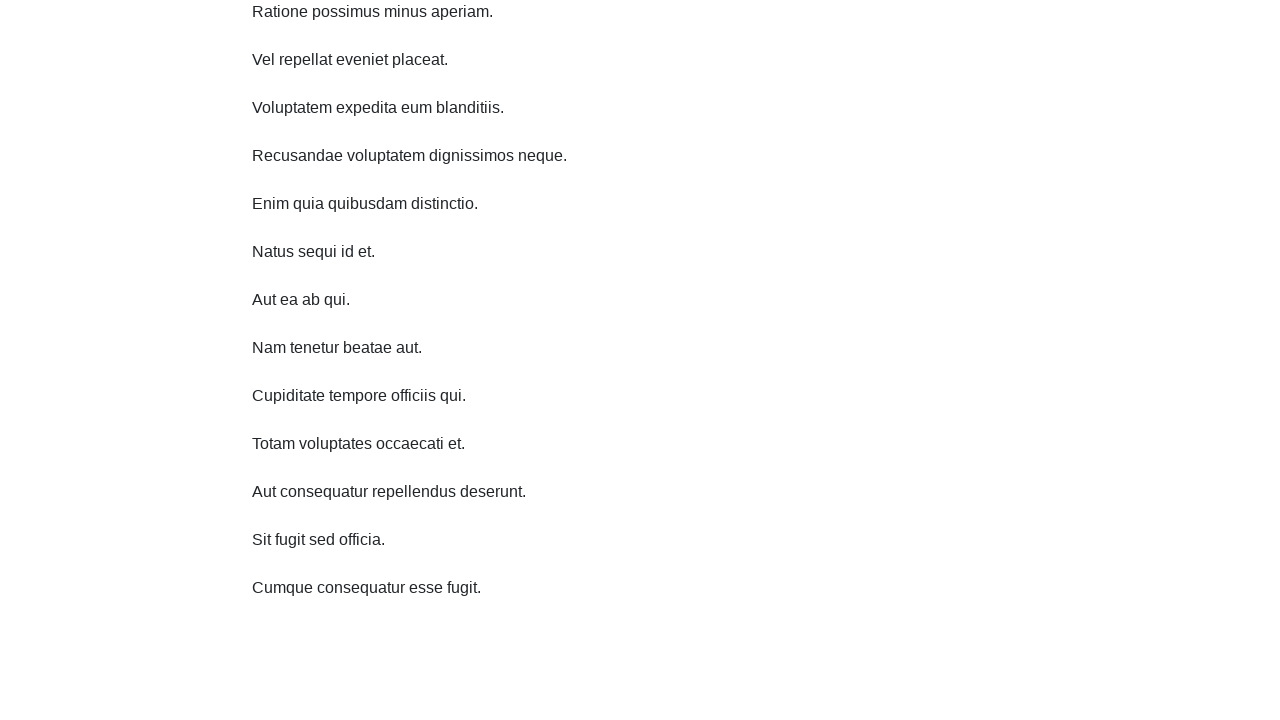

Waited 1 second before scrolling down
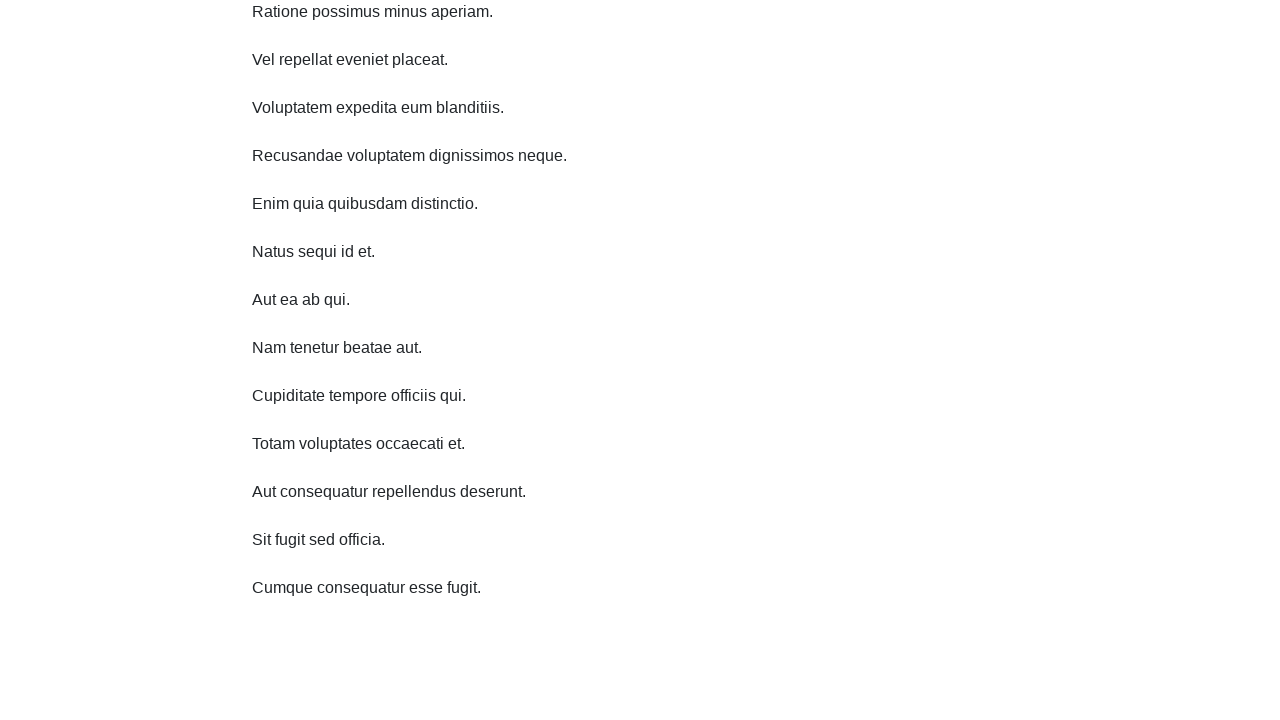

Scrolled down 750 pixels (iteration 5/10)
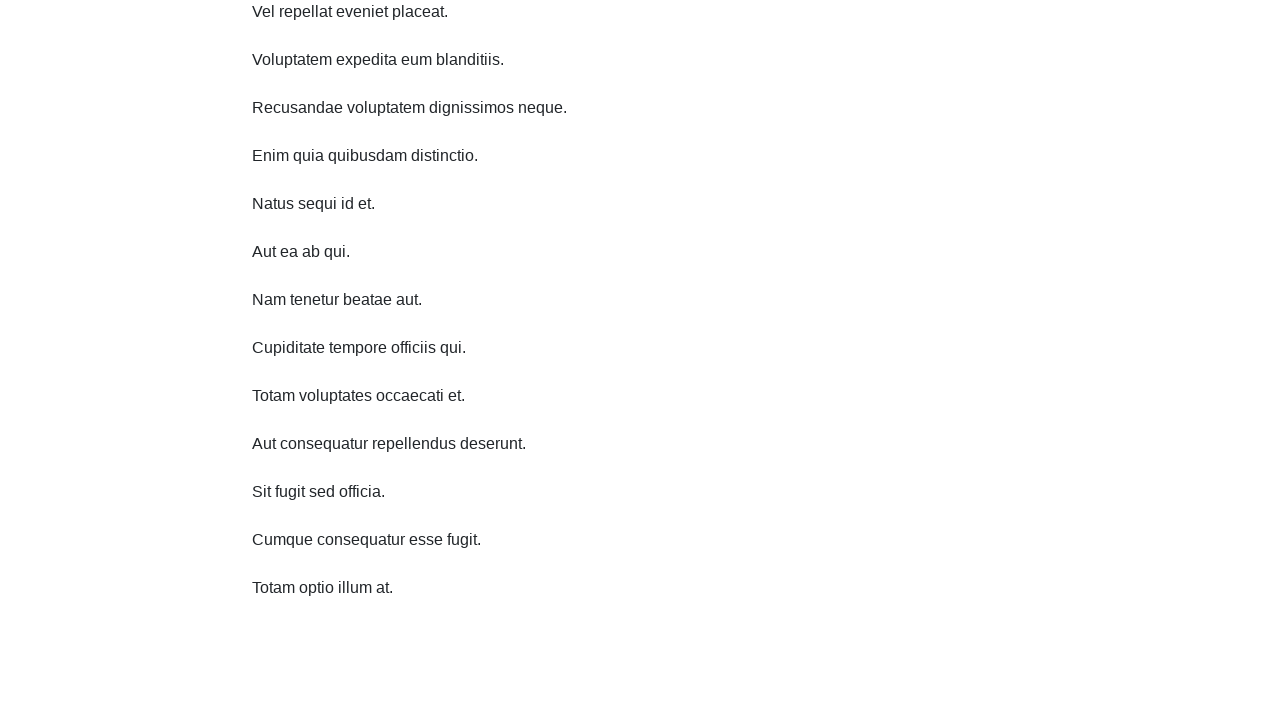

Waited 1 second before scrolling down
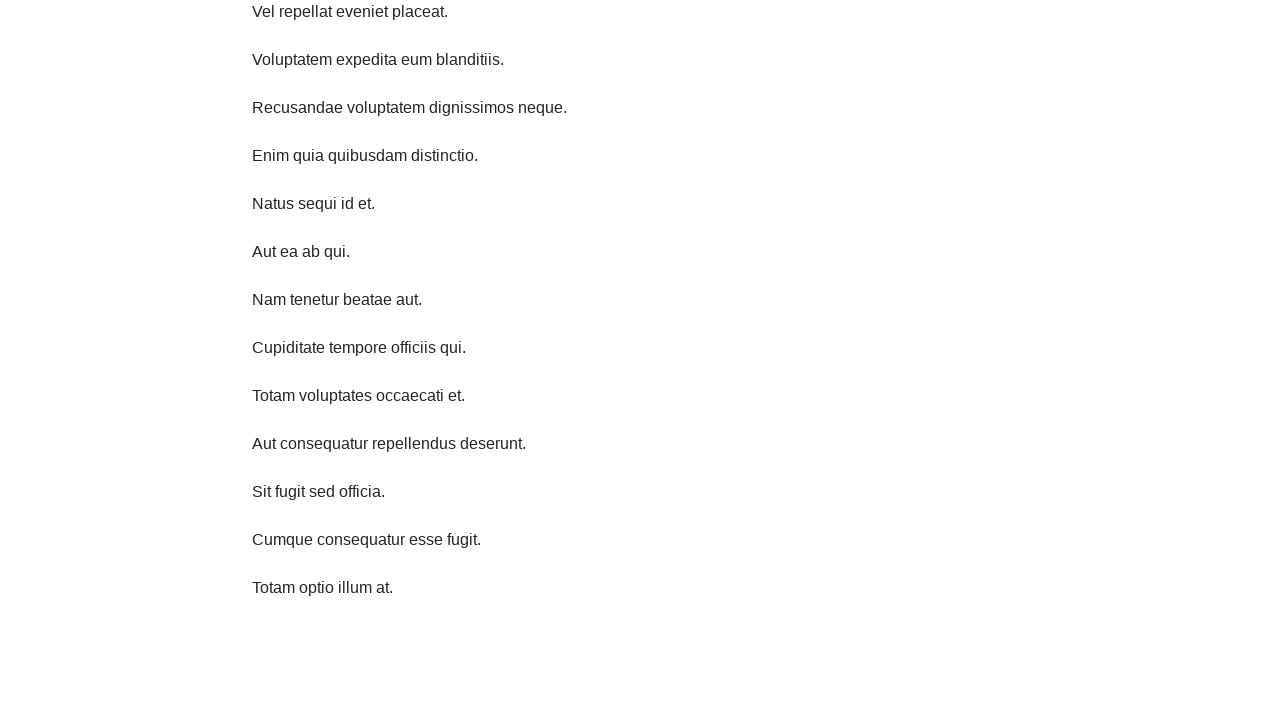

Scrolled down 750 pixels (iteration 6/10)
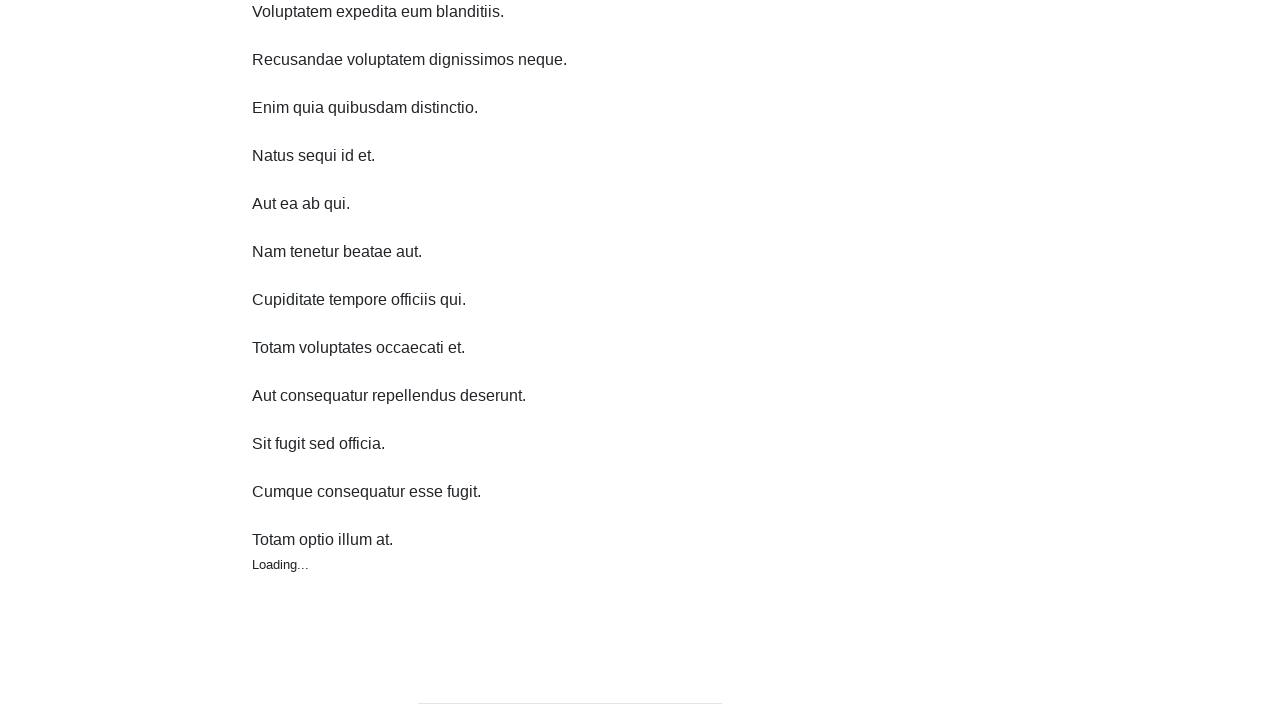

Waited 1 second before scrolling down
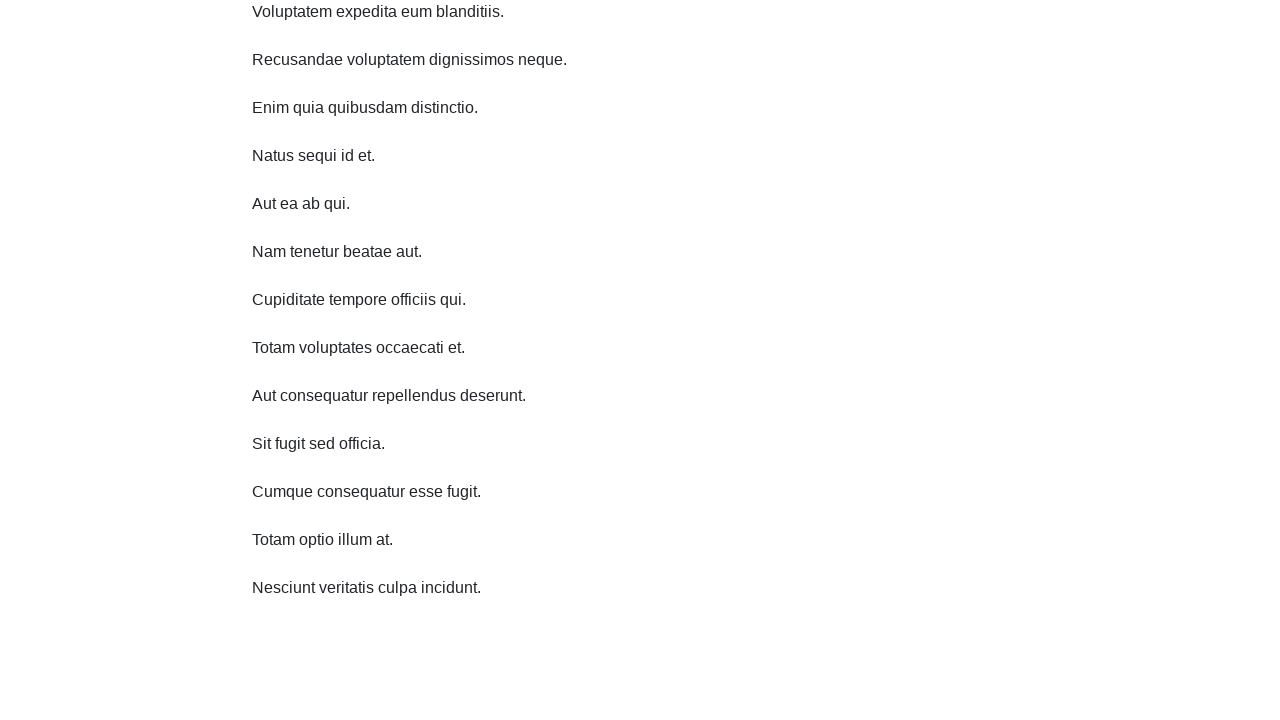

Scrolled down 750 pixels (iteration 7/10)
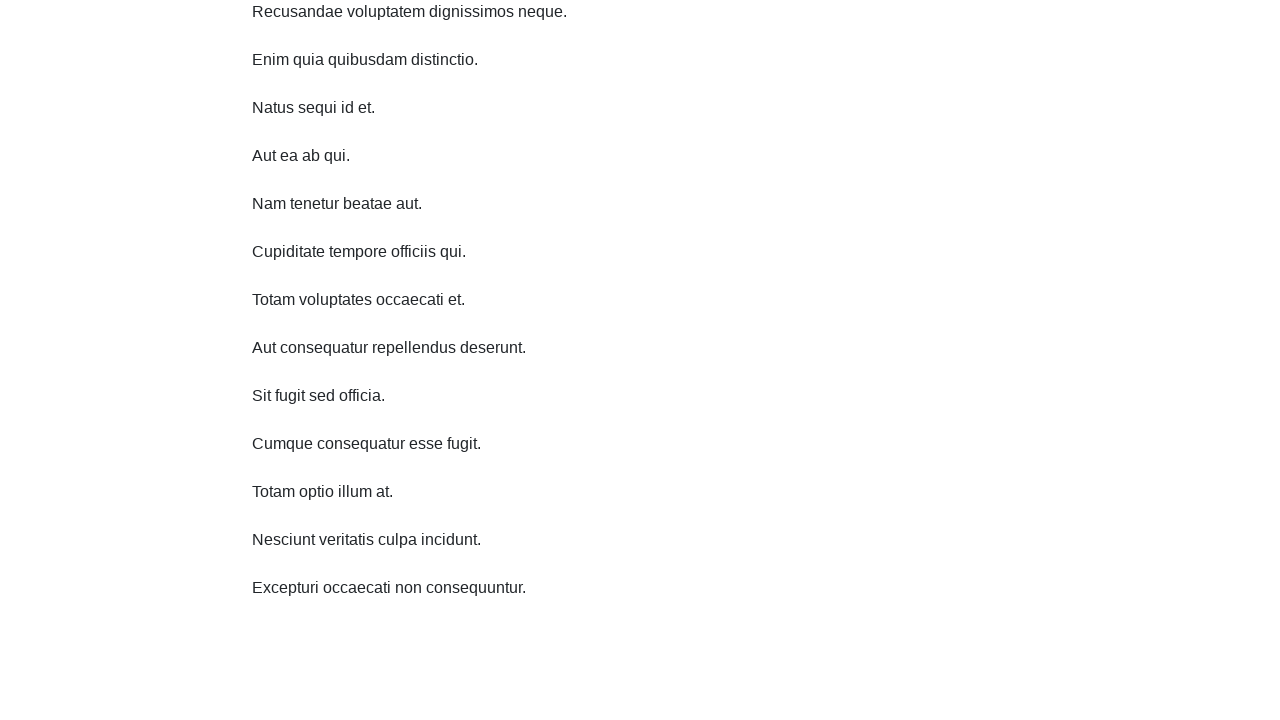

Waited 1 second before scrolling down
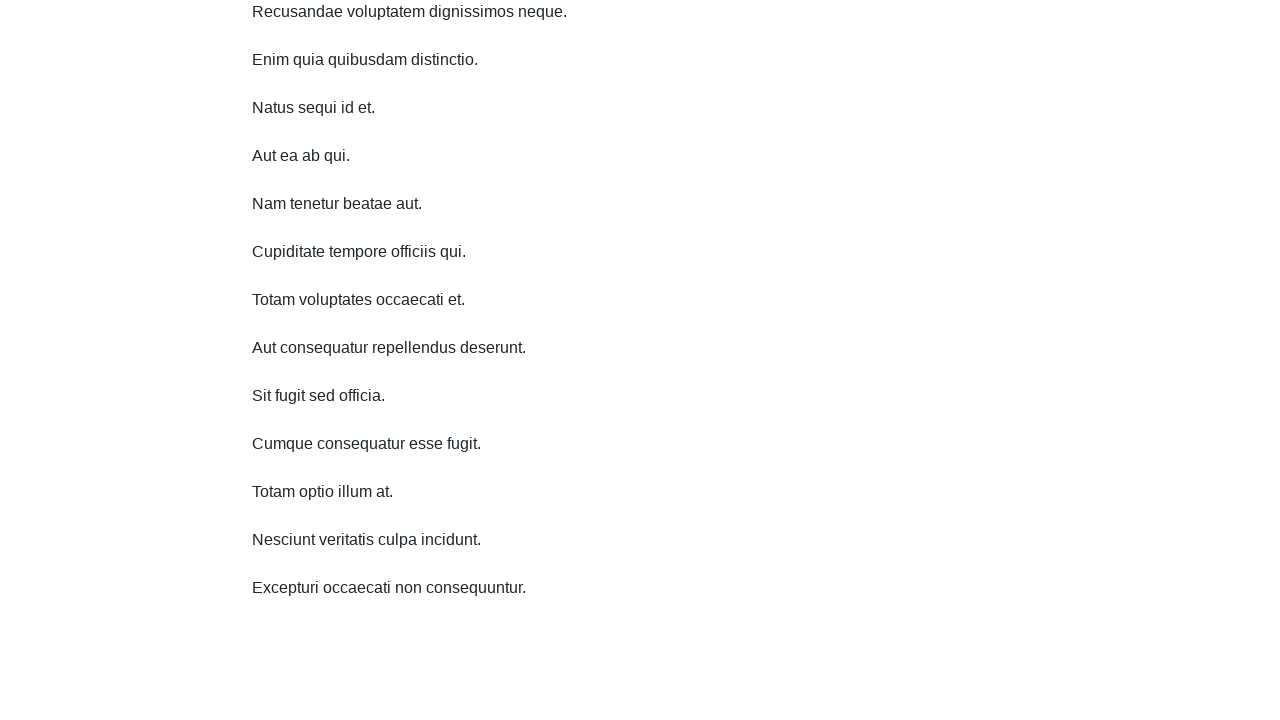

Scrolled down 750 pixels (iteration 8/10)
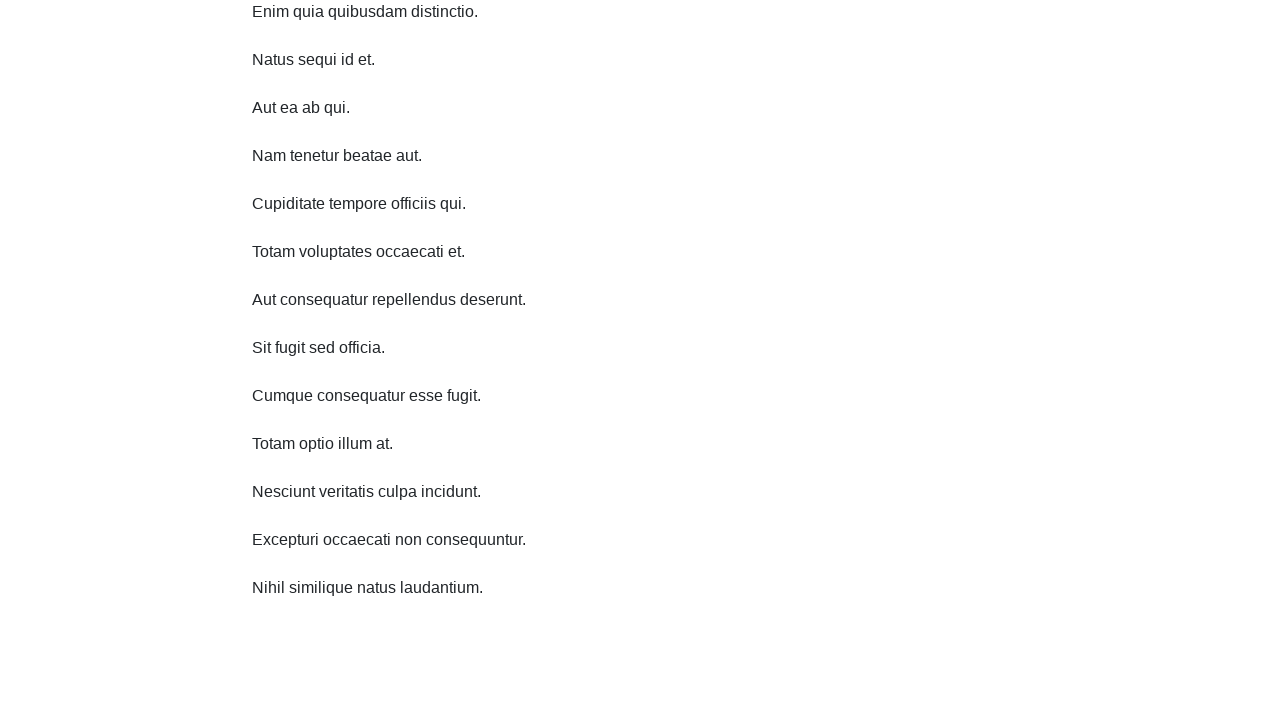

Waited 1 second before scrolling down
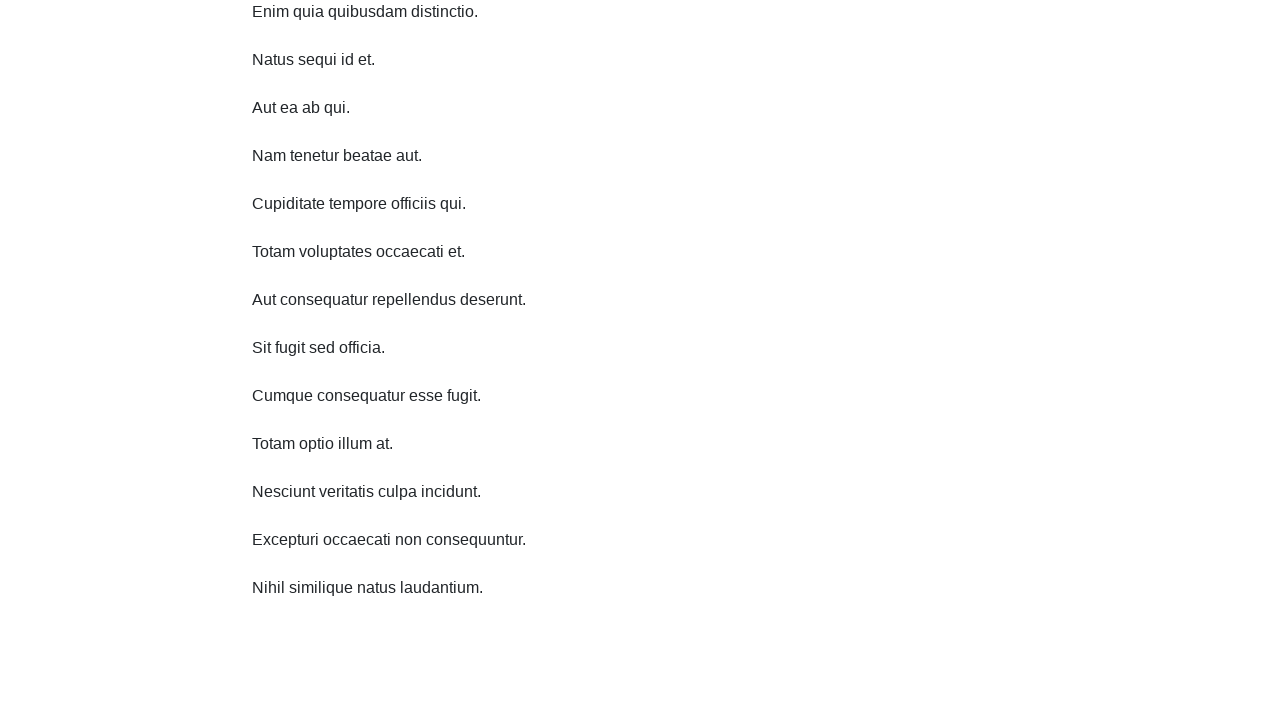

Scrolled down 750 pixels (iteration 9/10)
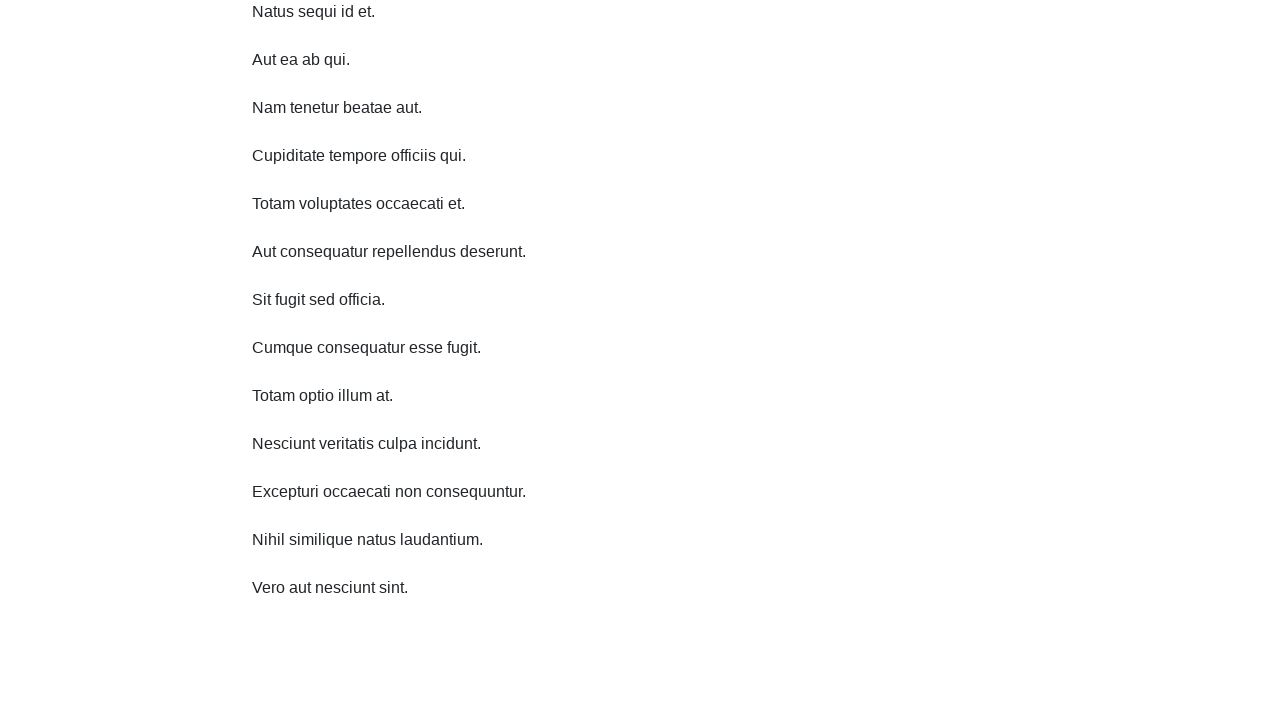

Waited 1 second before scrolling down
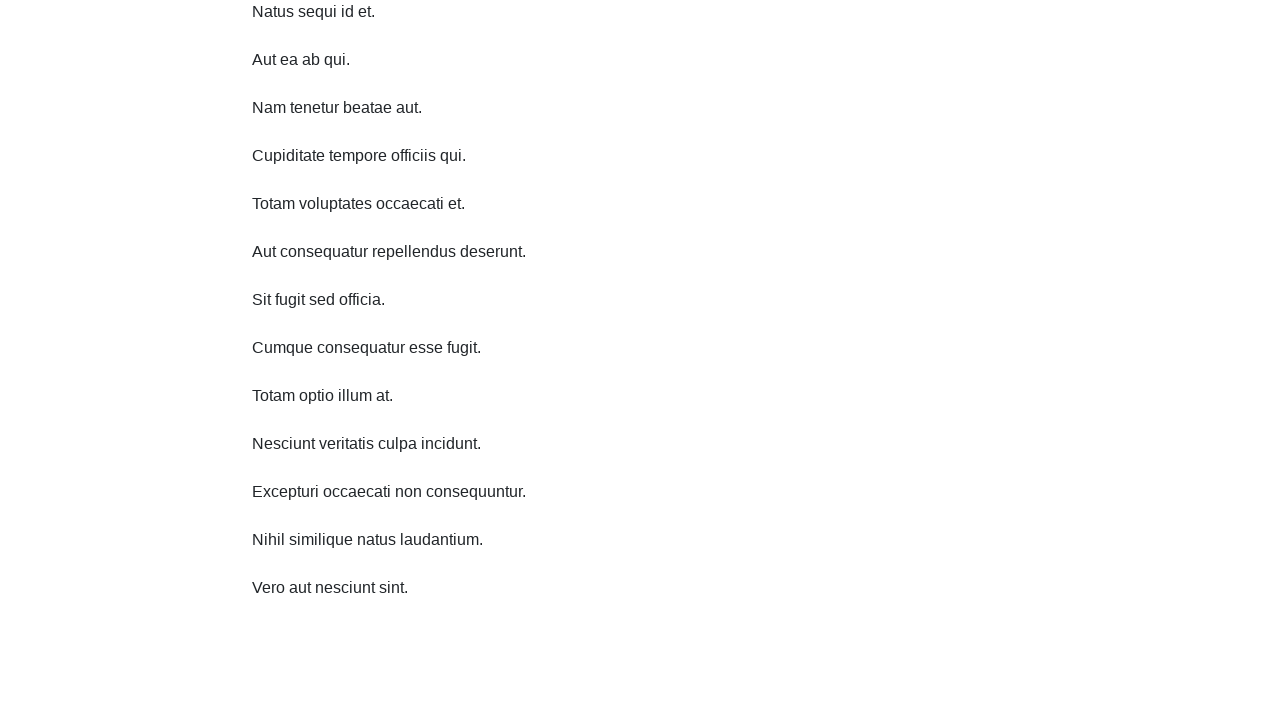

Scrolled down 750 pixels (iteration 10/10)
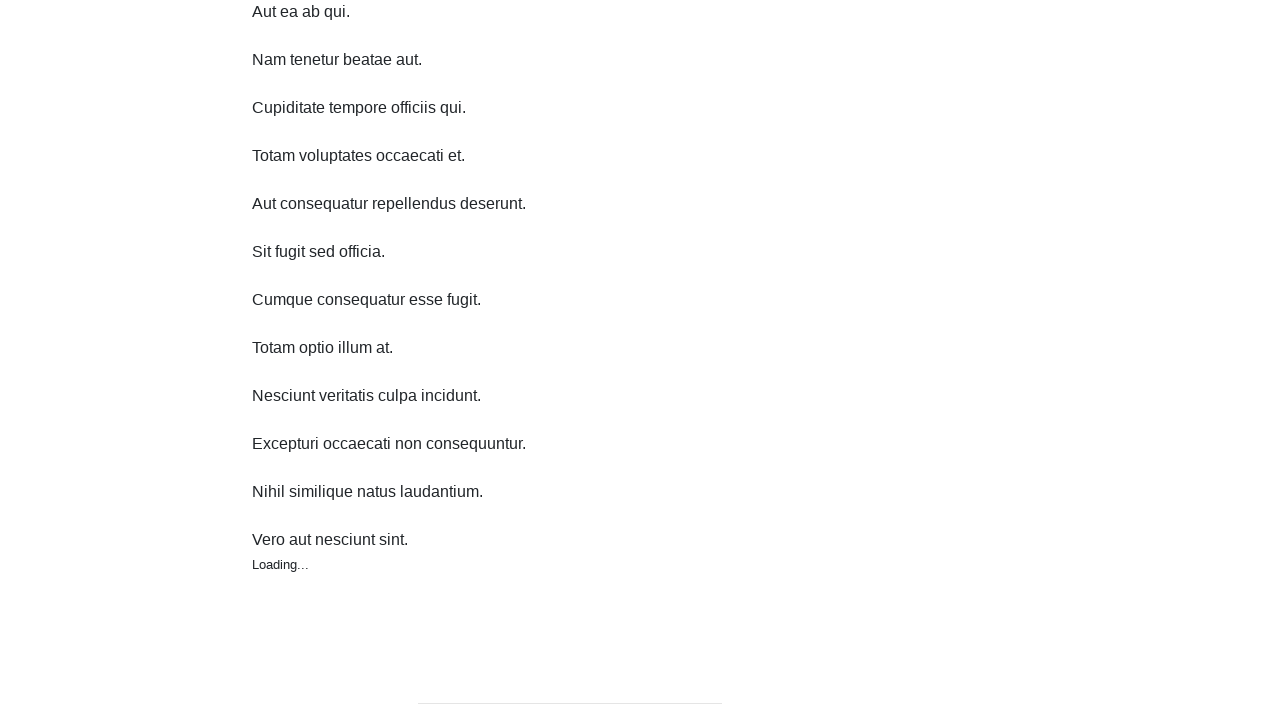

Waited 1 second before scrolling up
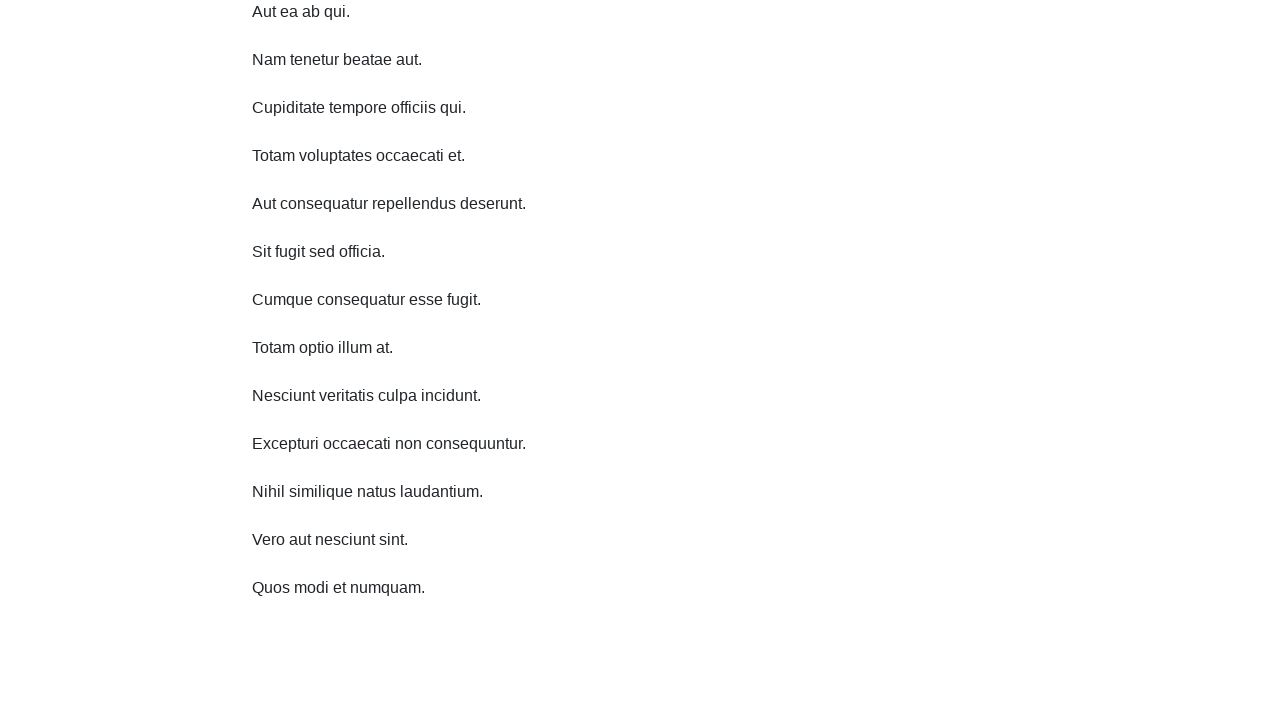

Scrolled up 750 pixels (iteration 1/10)
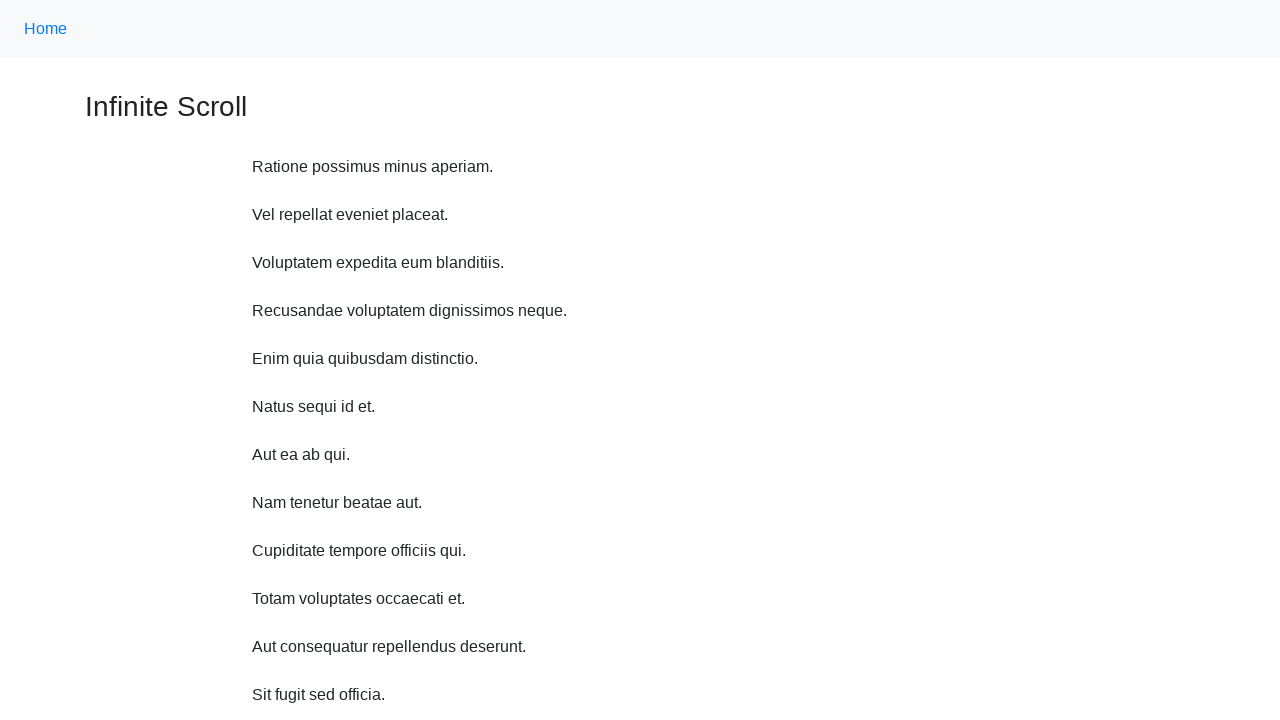

Waited 1 second before scrolling up
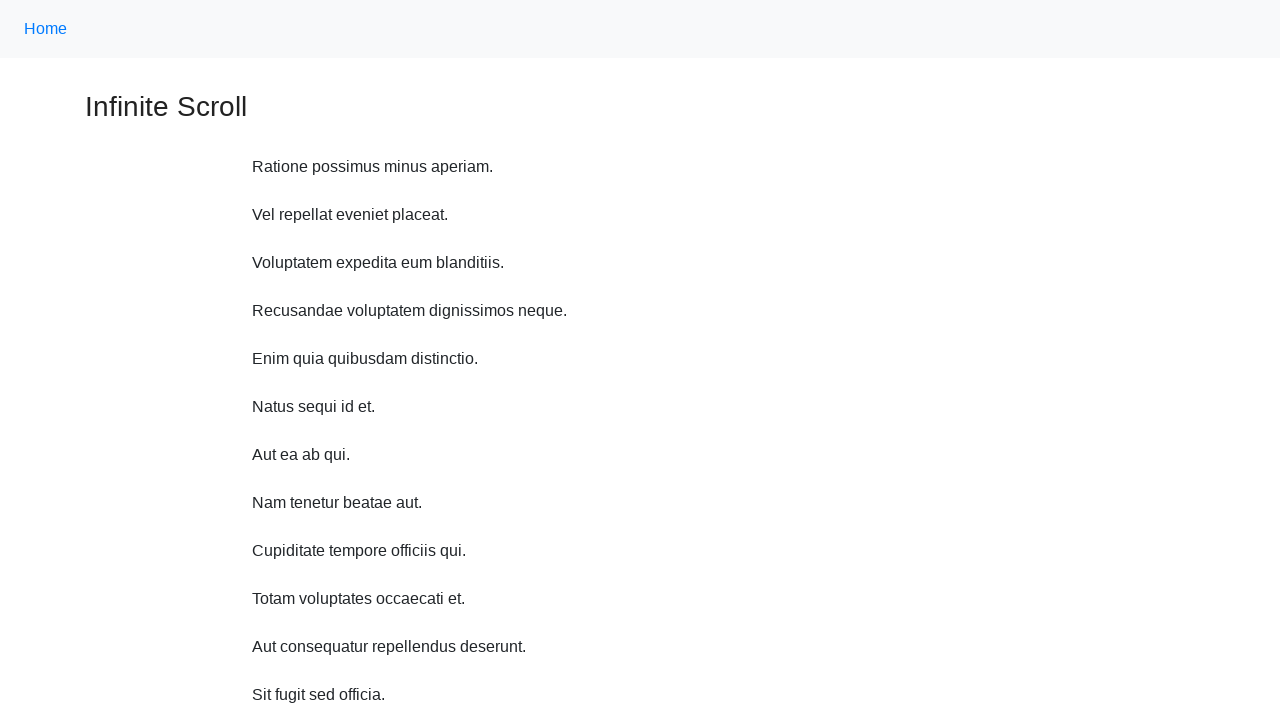

Scrolled up 750 pixels (iteration 2/10)
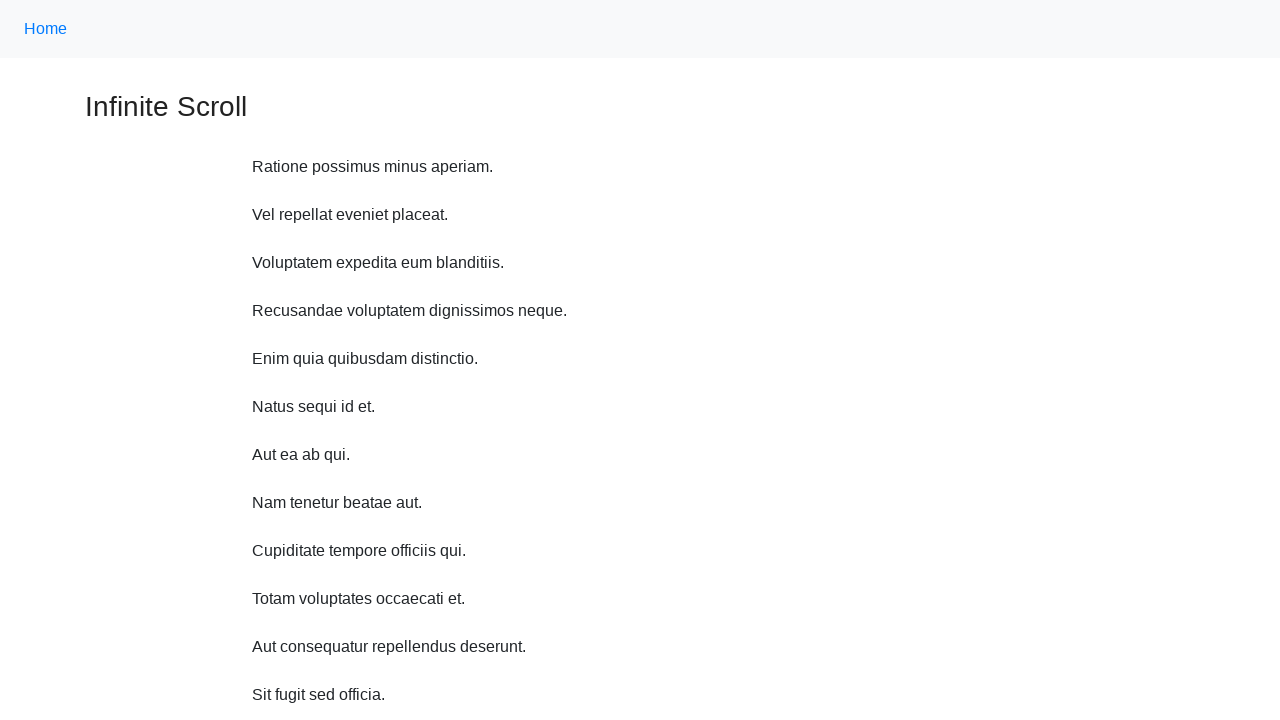

Waited 1 second before scrolling up
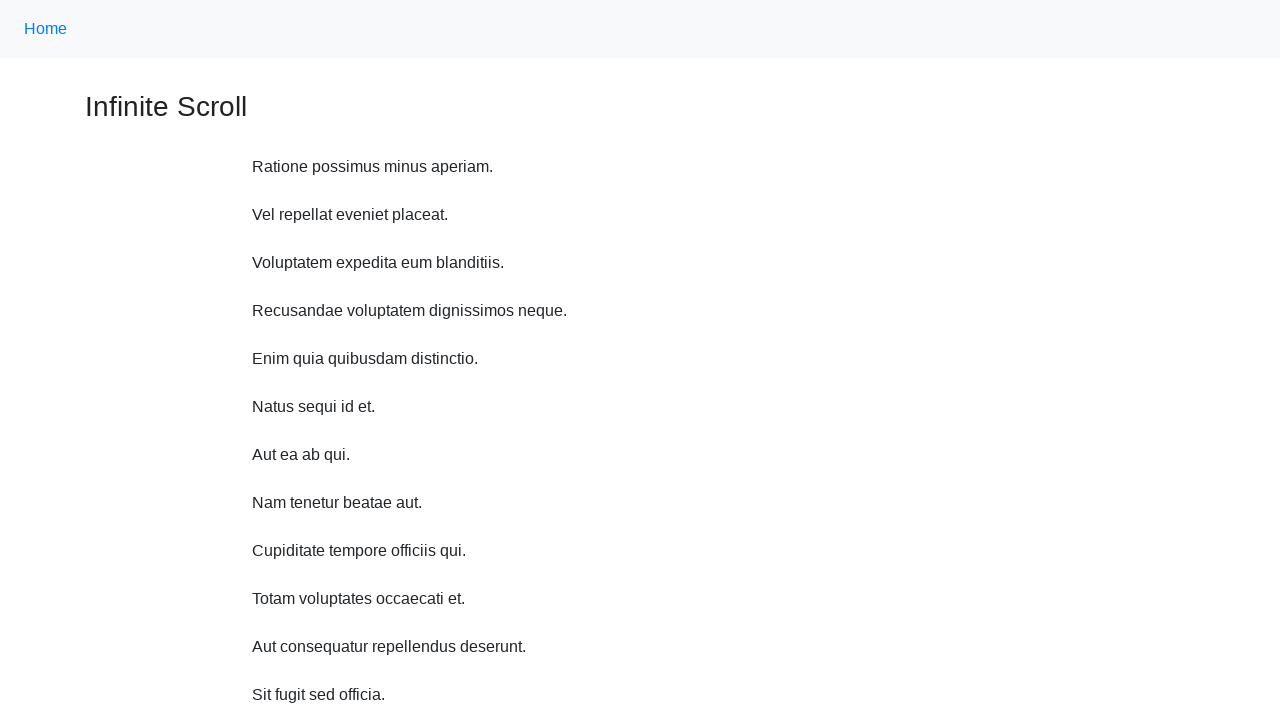

Scrolled up 750 pixels (iteration 3/10)
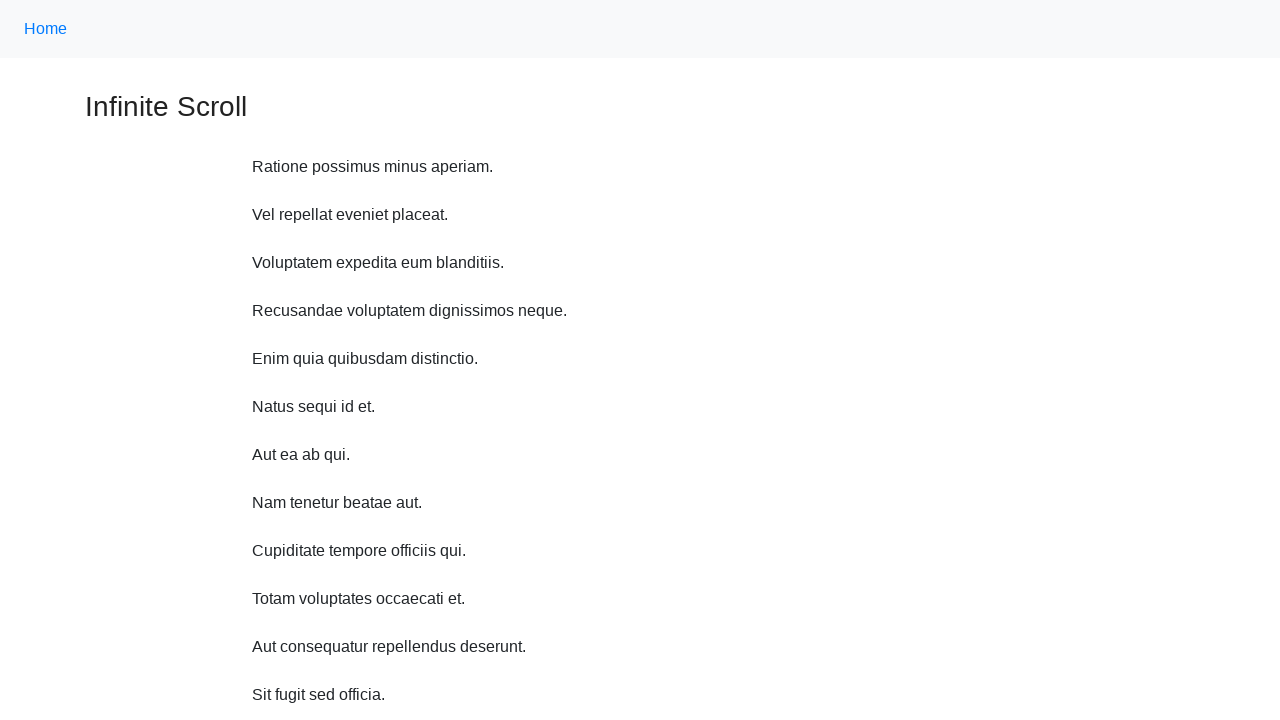

Waited 1 second before scrolling up
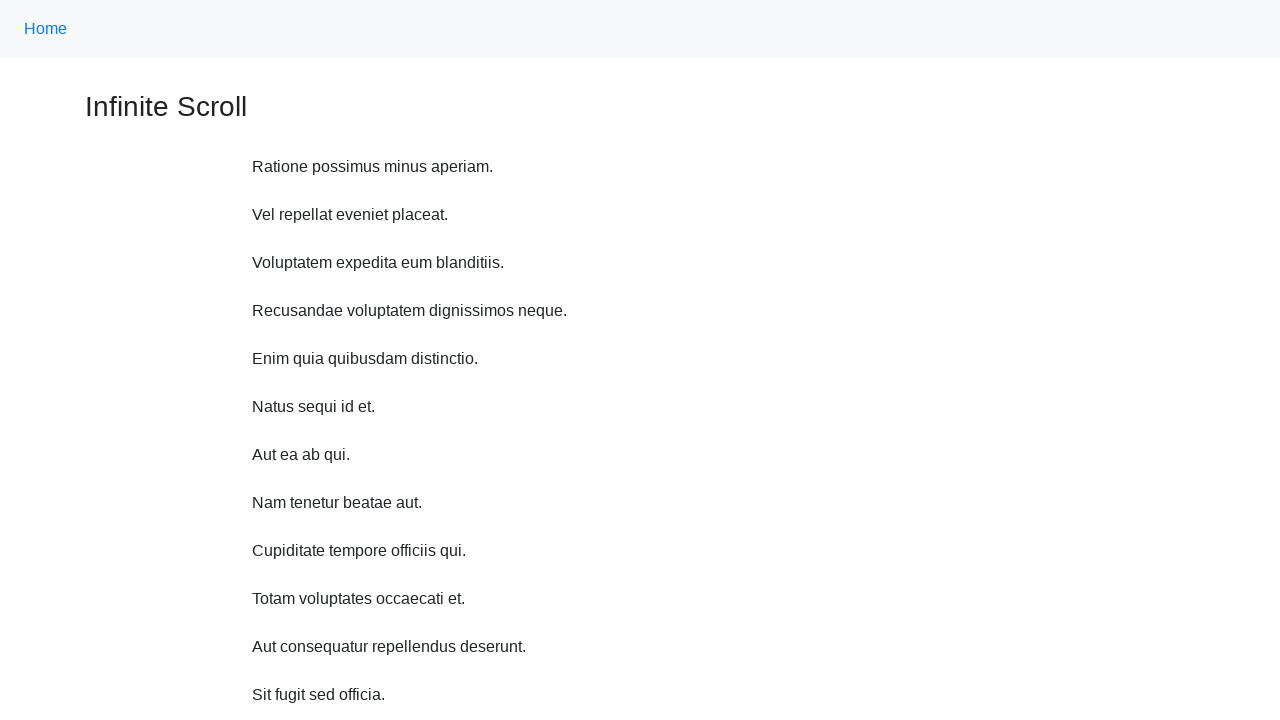

Scrolled up 750 pixels (iteration 4/10)
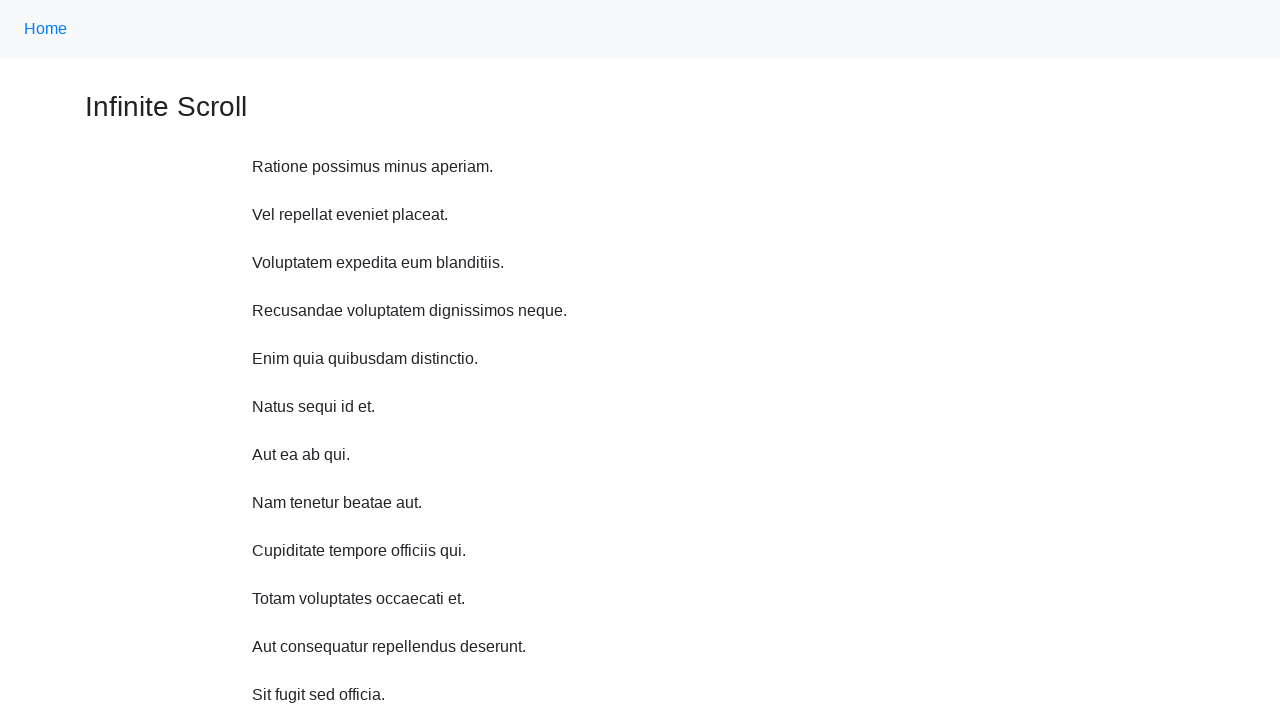

Waited 1 second before scrolling up
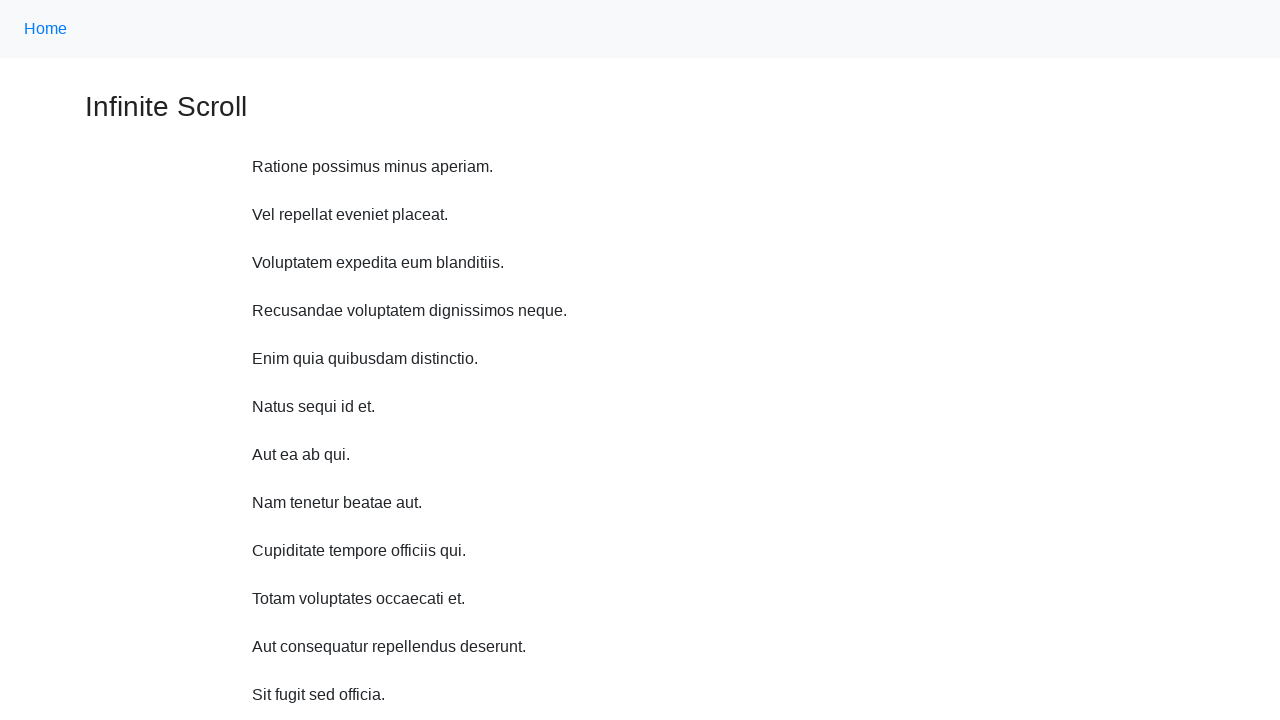

Scrolled up 750 pixels (iteration 5/10)
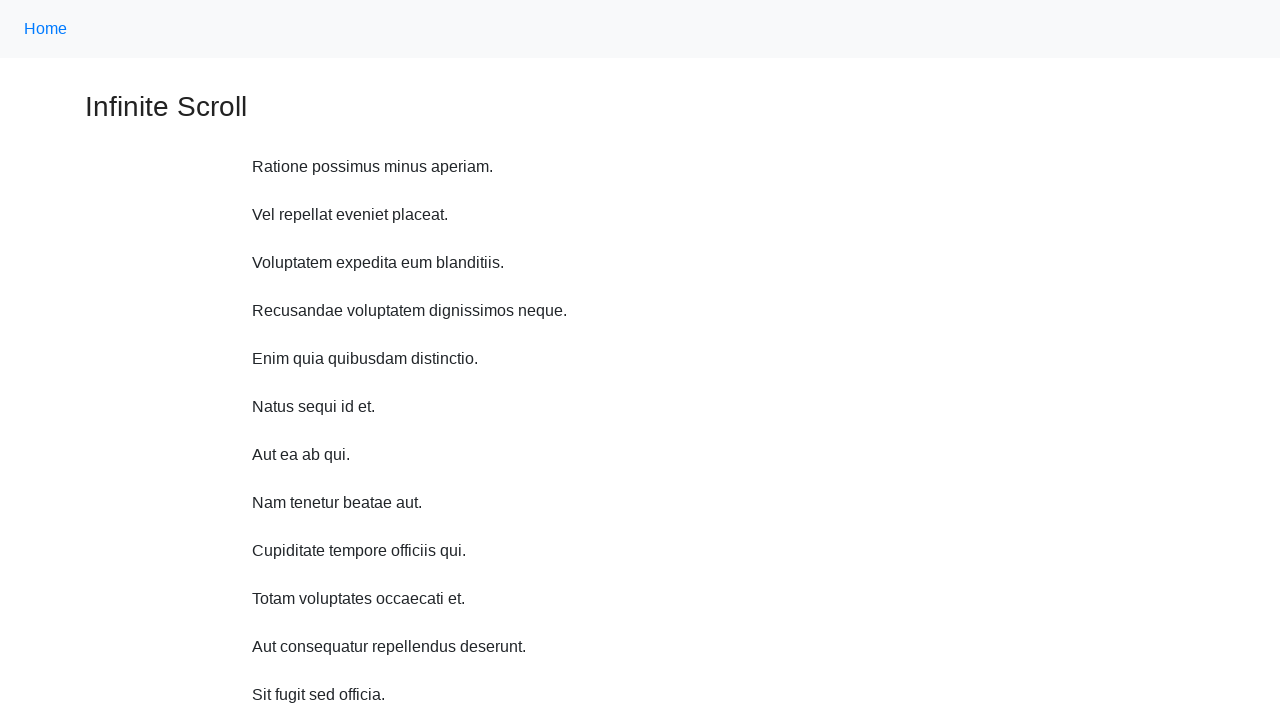

Waited 1 second before scrolling up
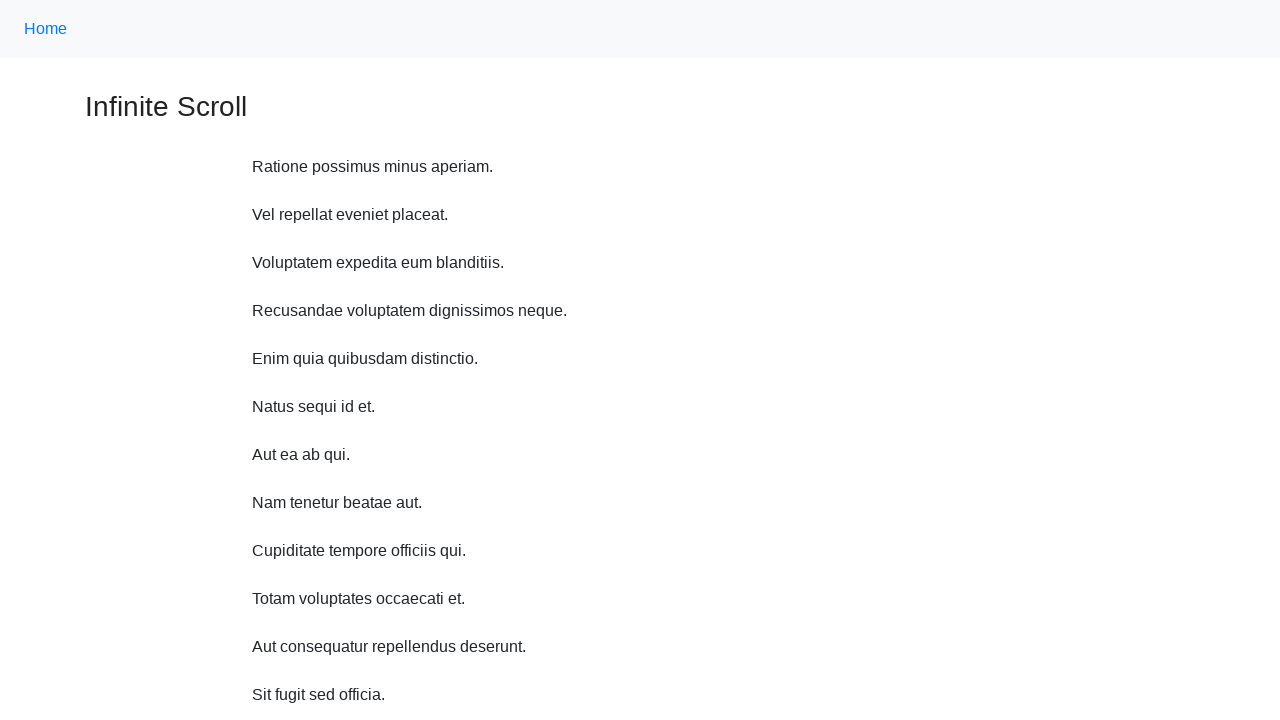

Scrolled up 750 pixels (iteration 6/10)
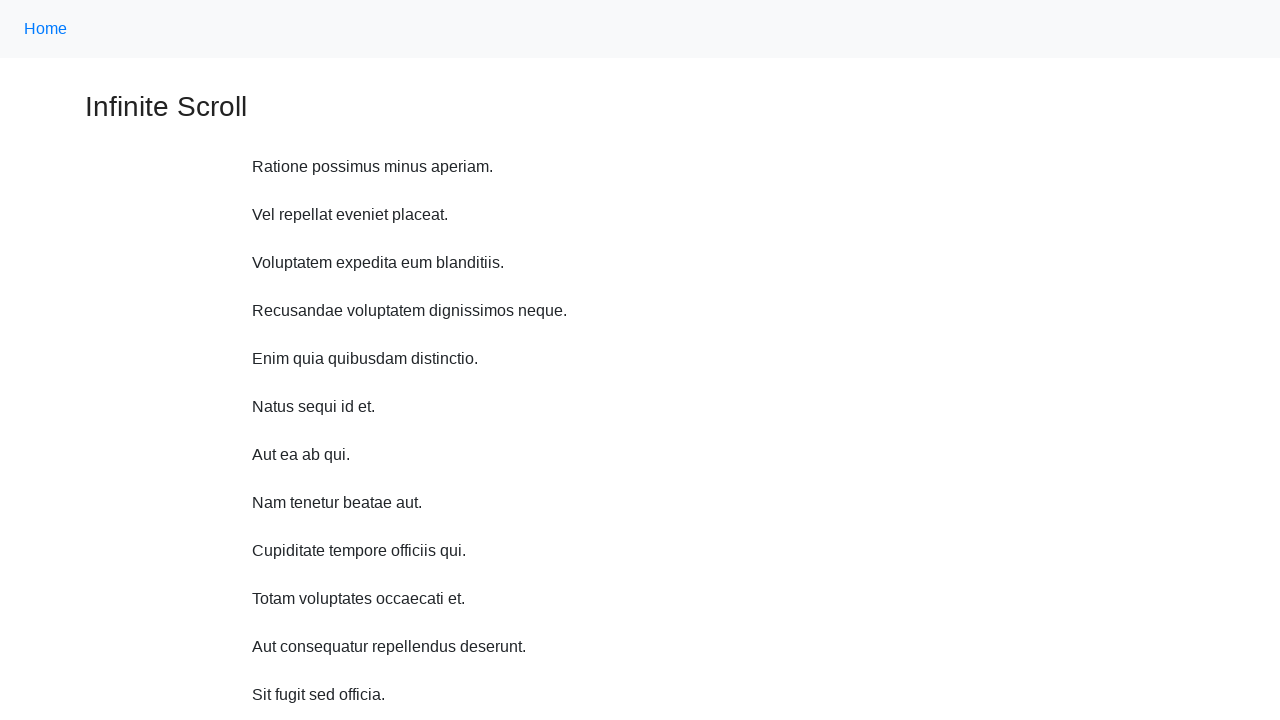

Waited 1 second before scrolling up
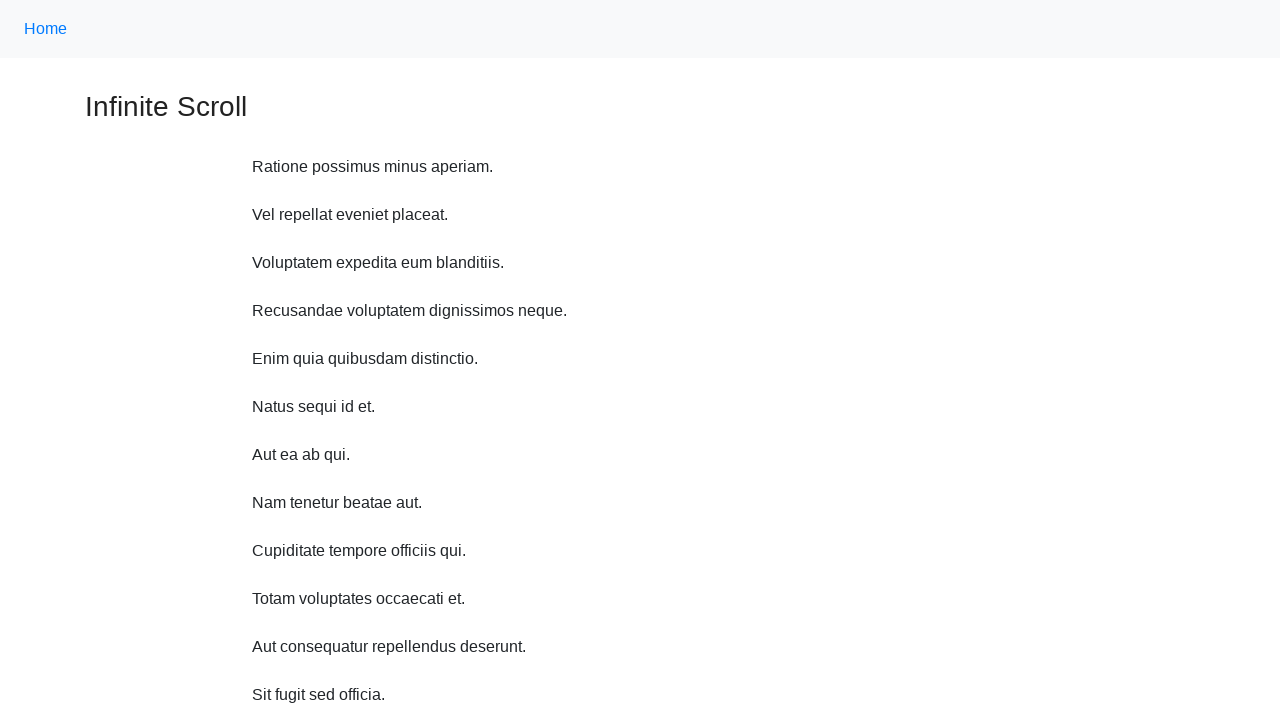

Scrolled up 750 pixels (iteration 7/10)
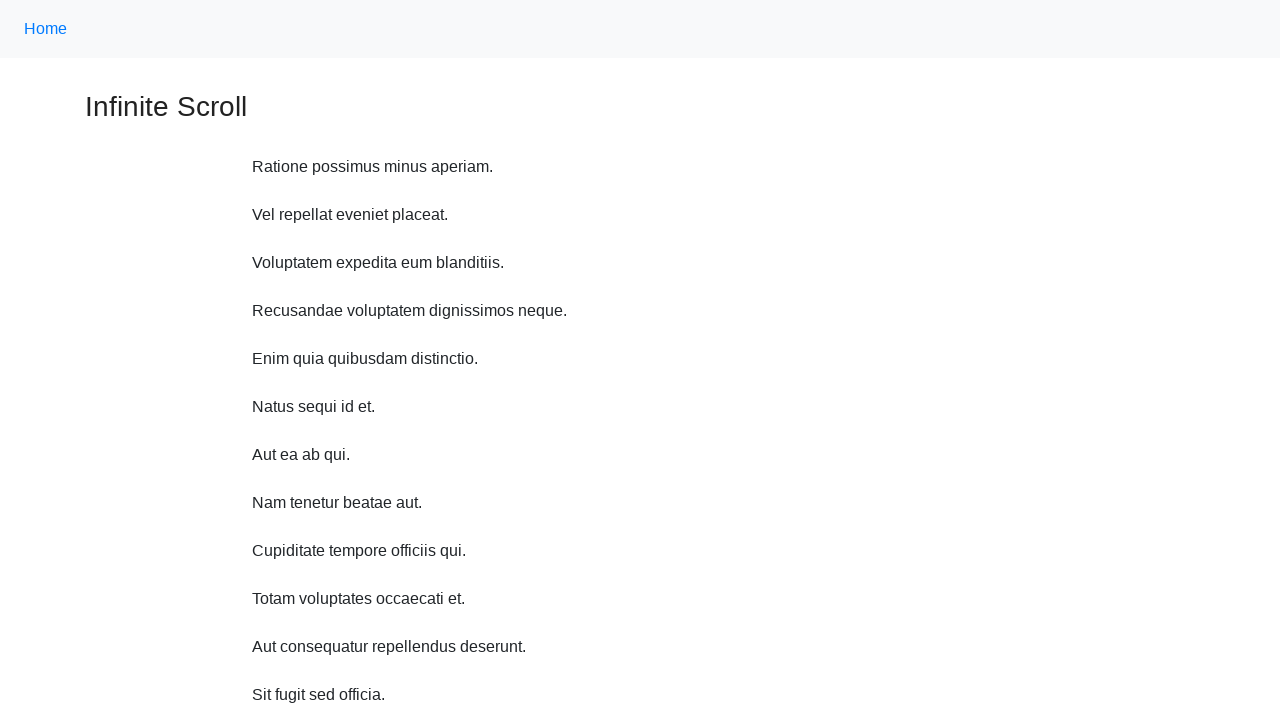

Waited 1 second before scrolling up
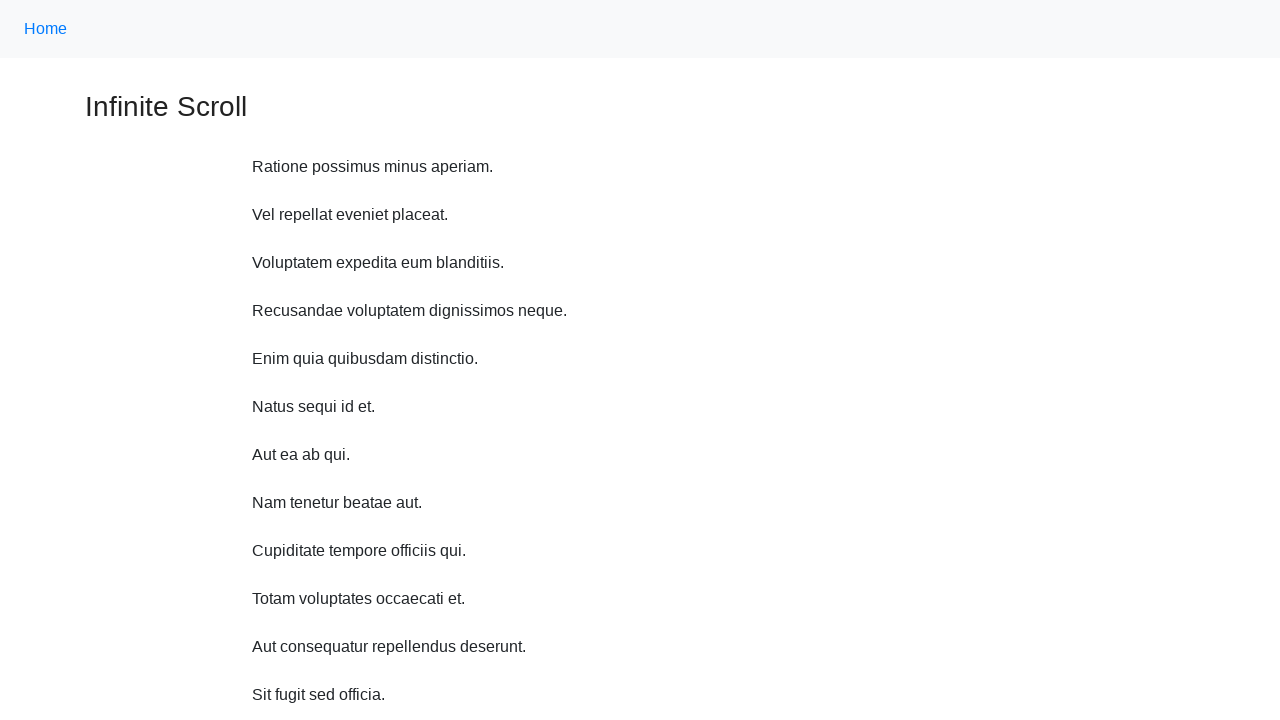

Scrolled up 750 pixels (iteration 8/10)
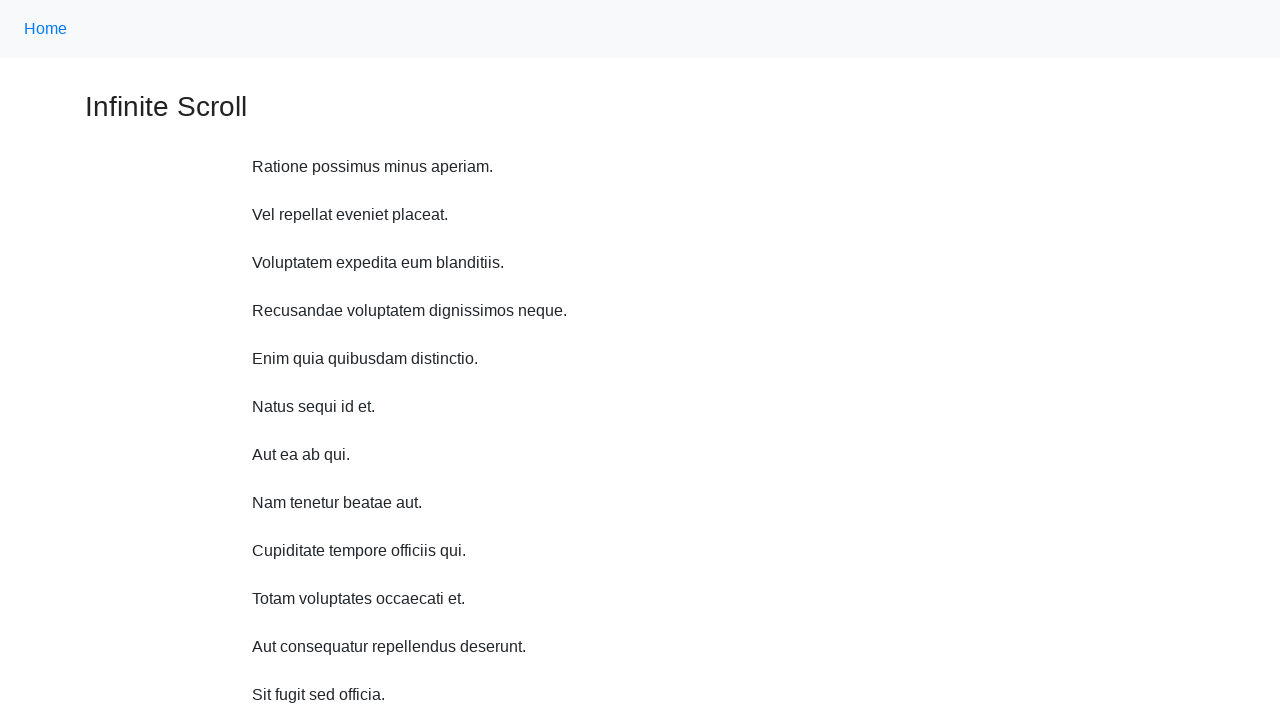

Waited 1 second before scrolling up
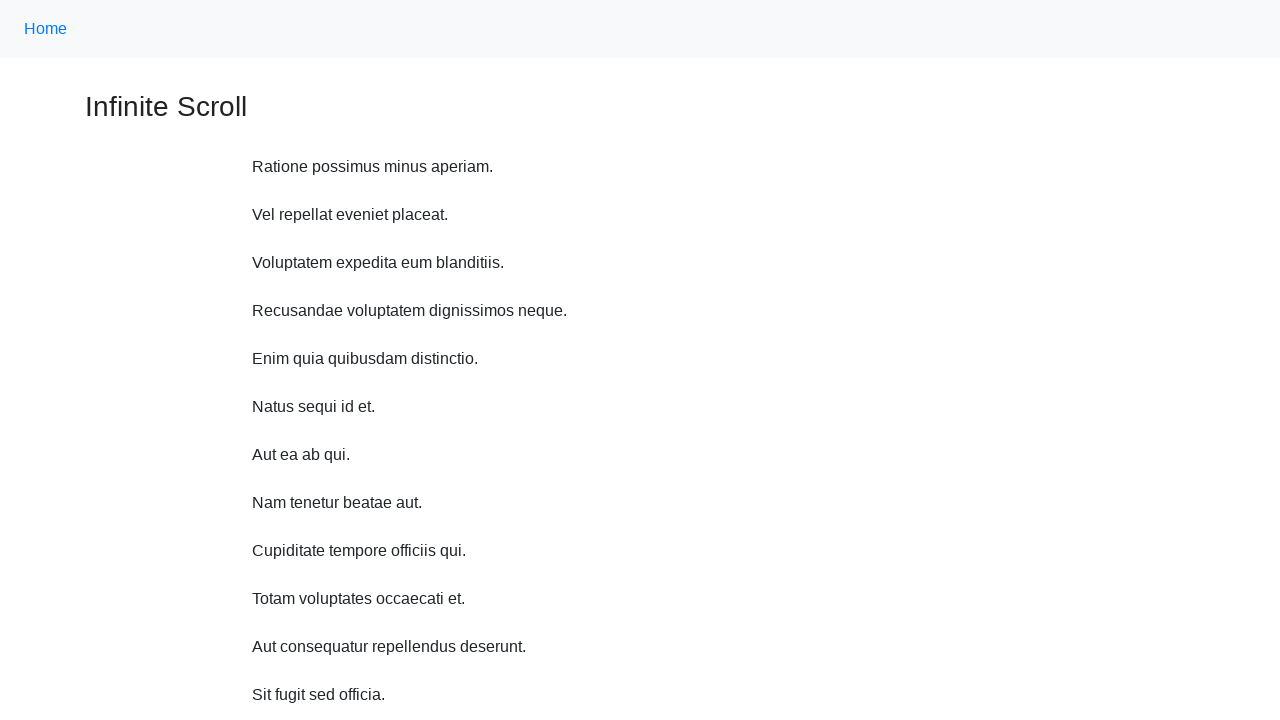

Scrolled up 750 pixels (iteration 9/10)
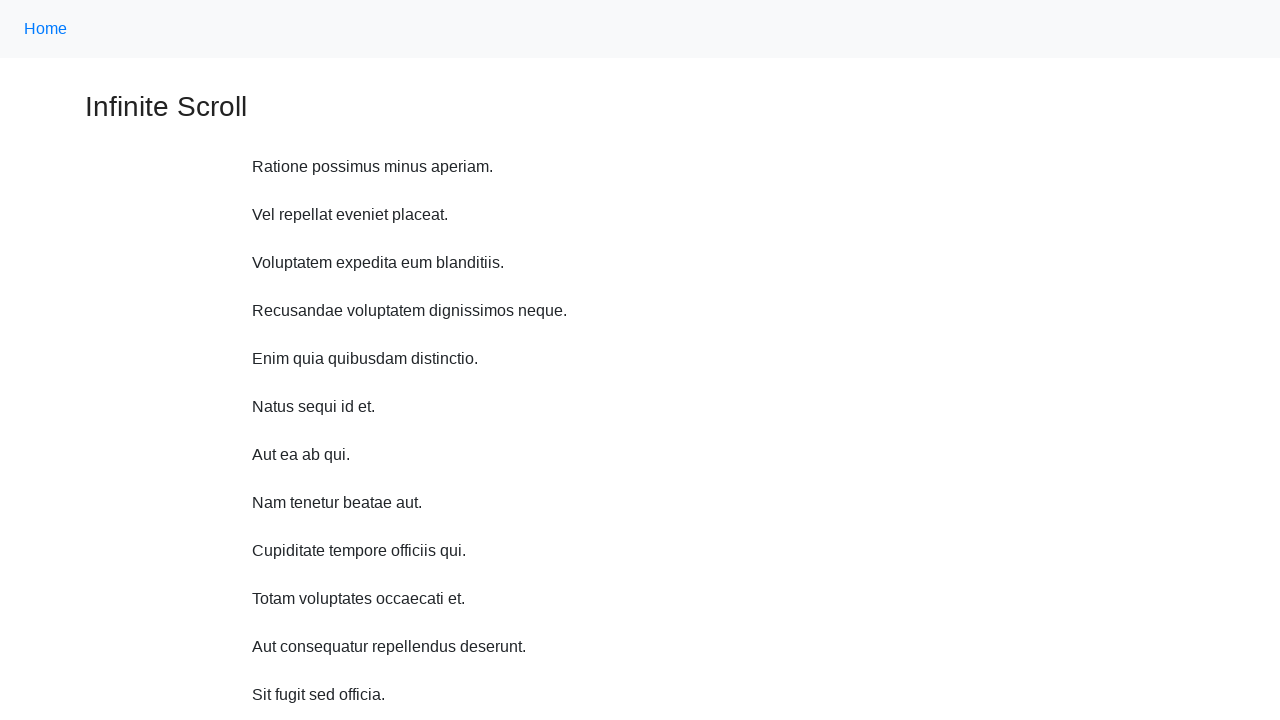

Waited 1 second before scrolling up
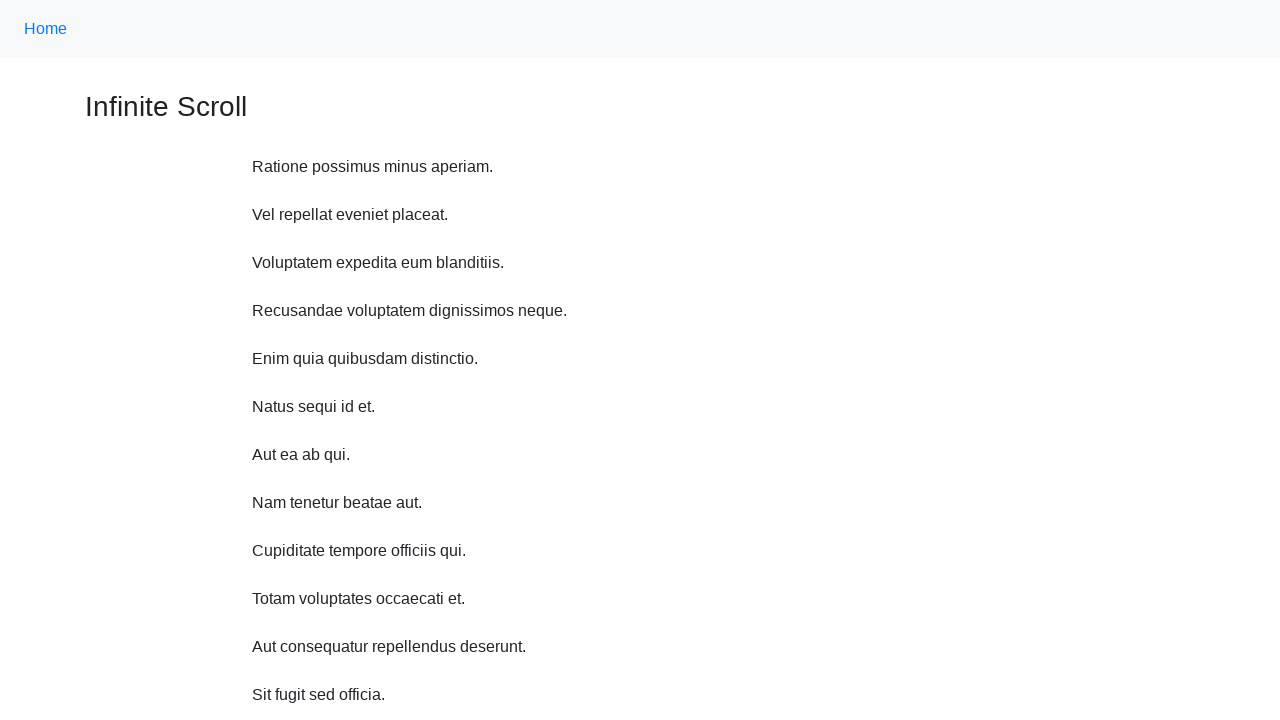

Scrolled up 750 pixels (iteration 10/10)
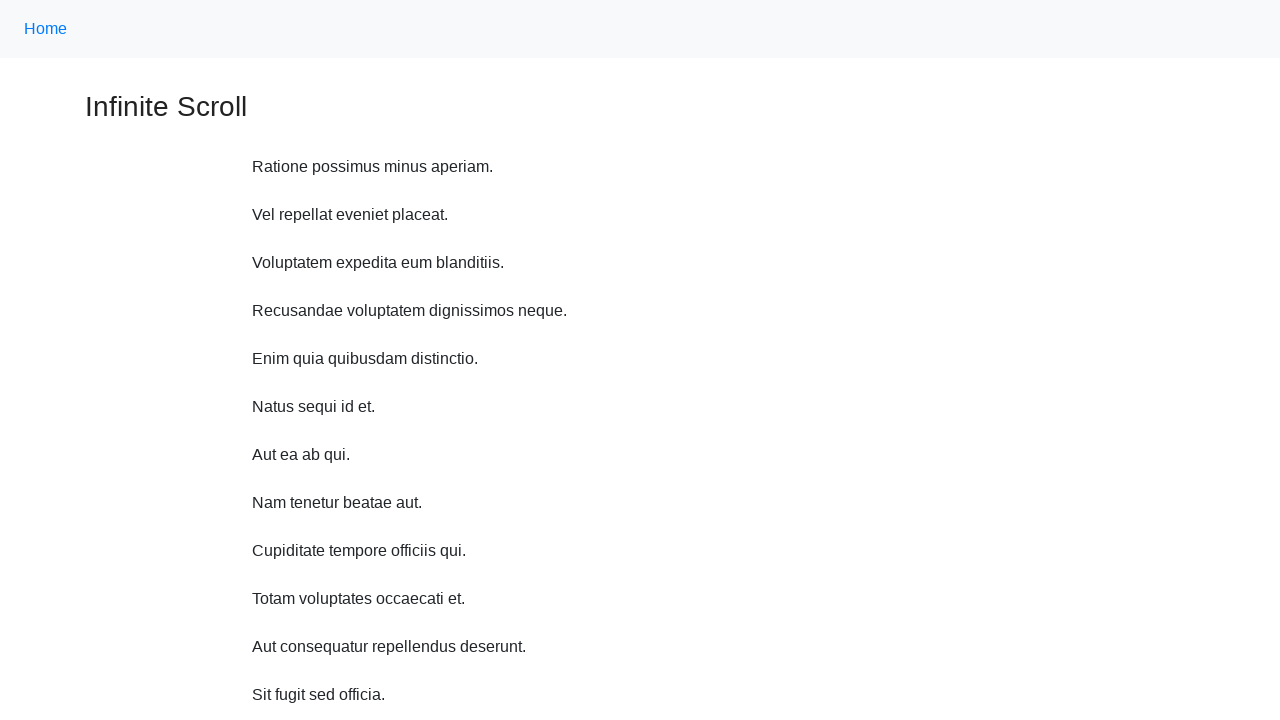

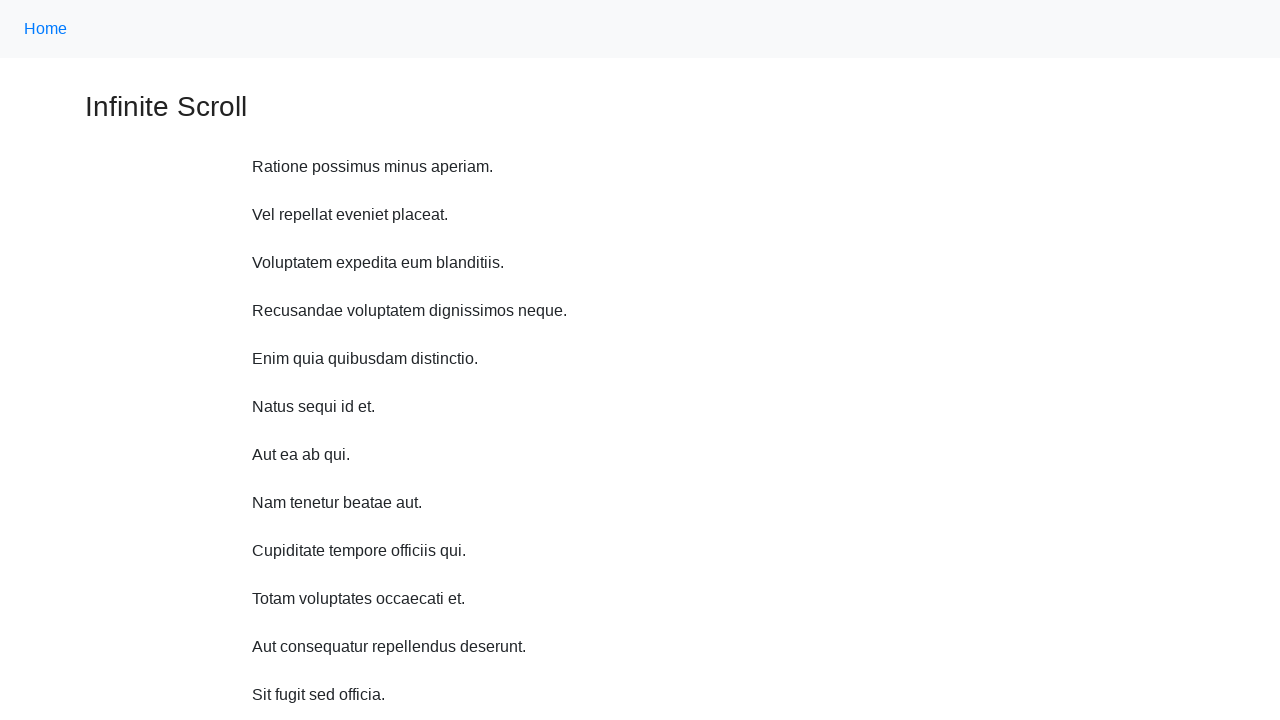